Tests Yahoo Japan's image search by entering a query, submitting the search, and scrolling through the results to verify lazy-loading functionality.

Starting URL: https://search.yahoo.co.jp/image

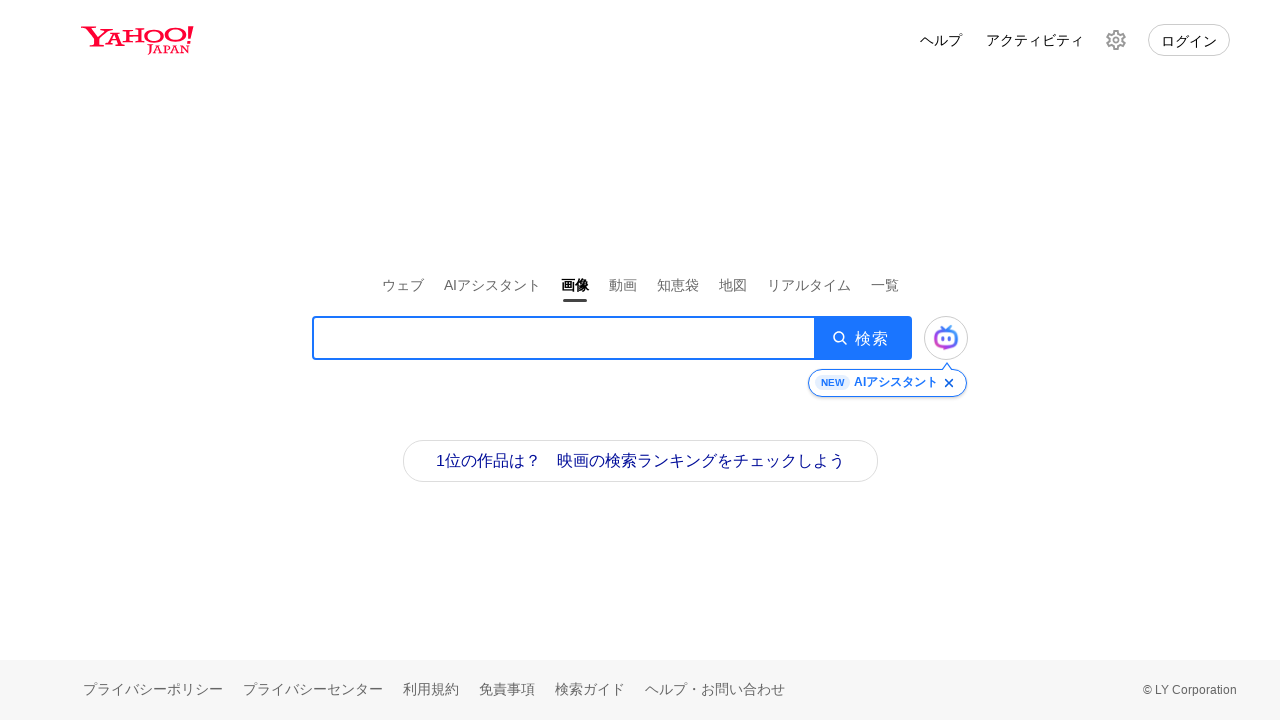

Filled search box with query 'プログラミング' on .SearchBox__searchInput
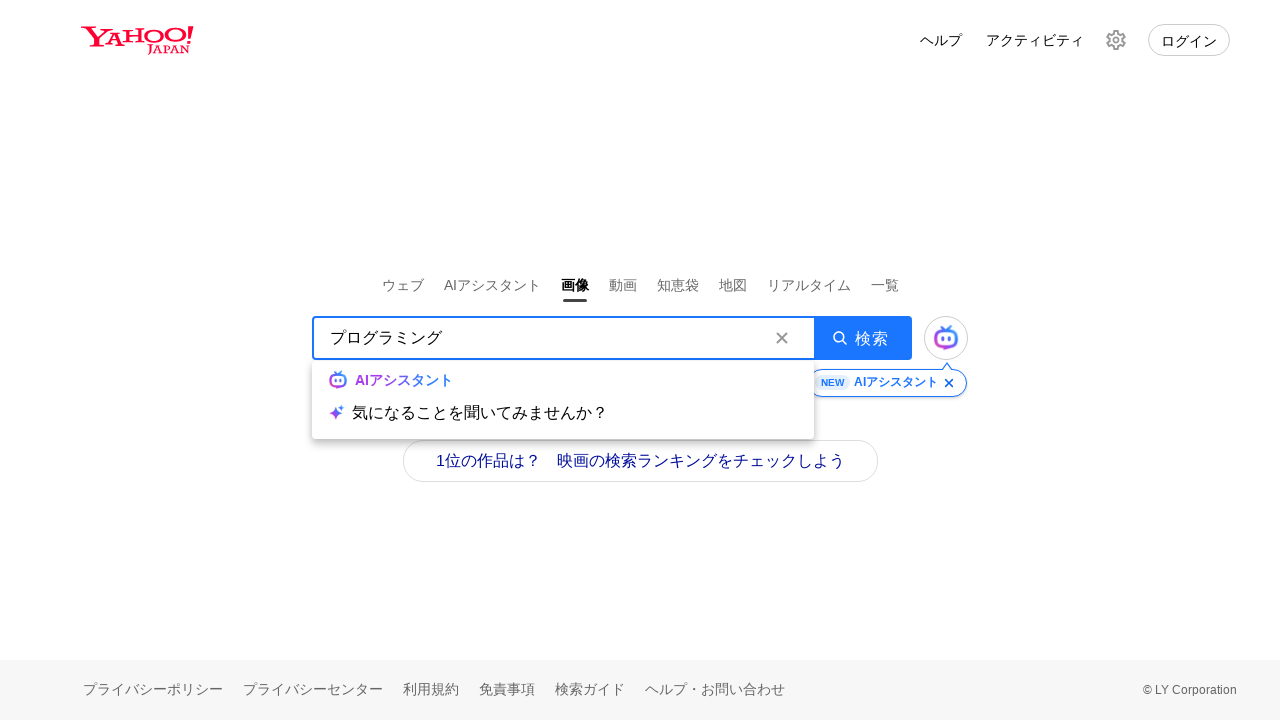

Submitted search form by pressing Enter on .SearchBox__searchInput
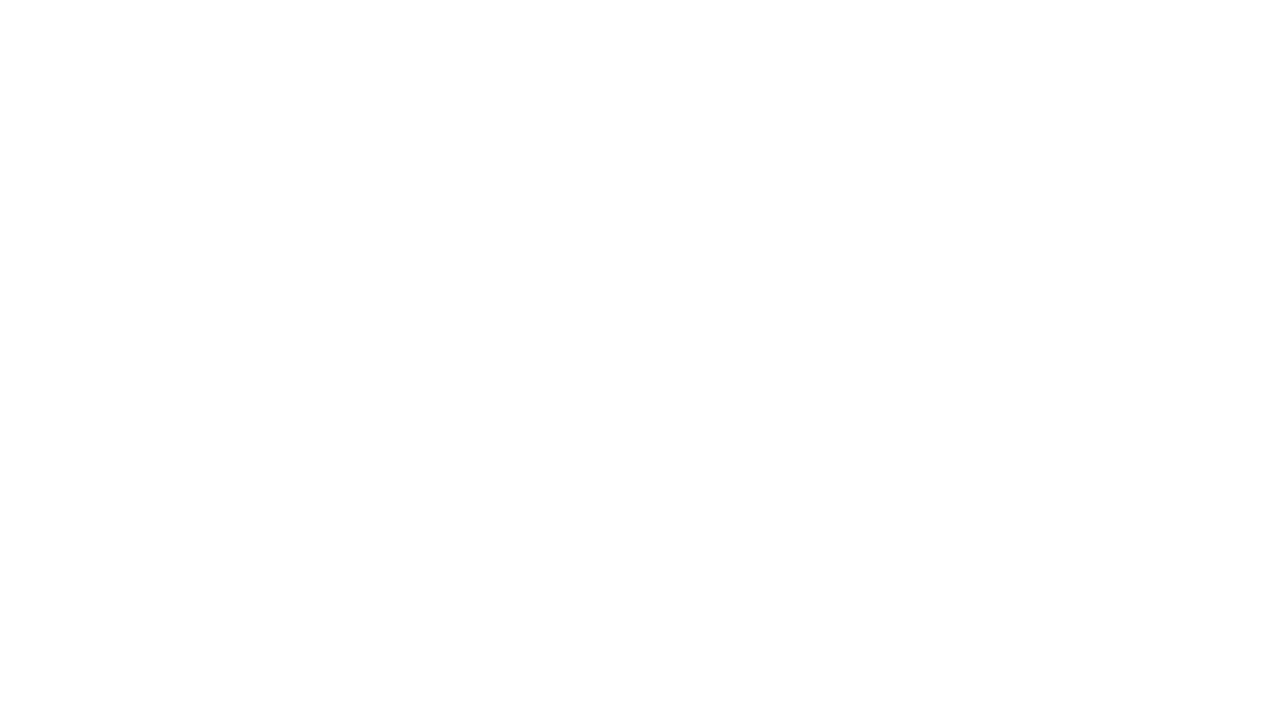

Search results loaded (networkidle state reached)
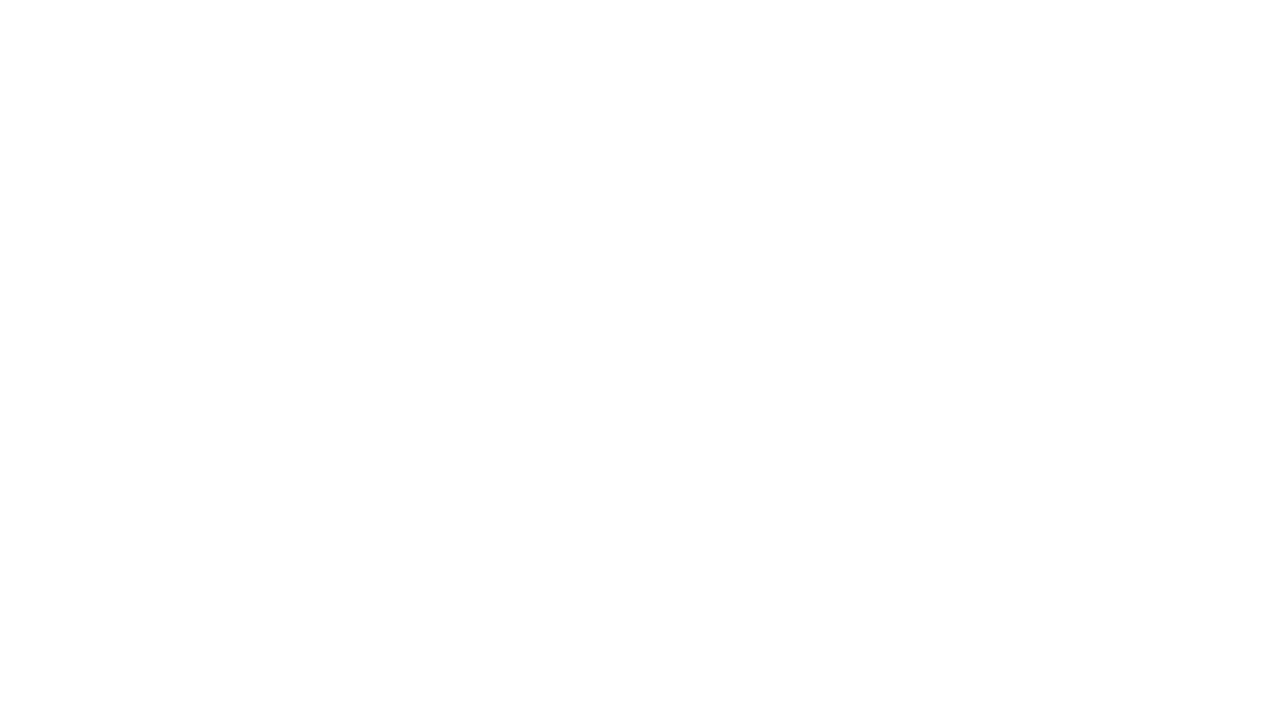

Scrolled to position 1000px to test lazy-loading
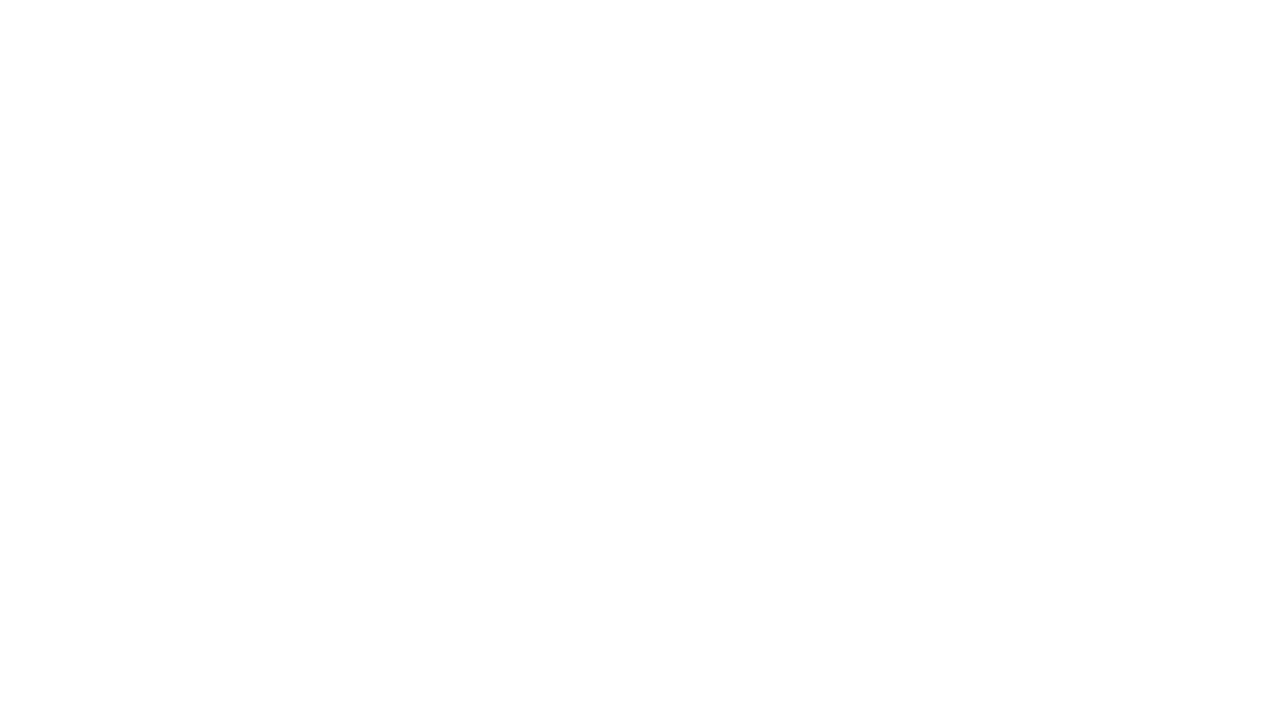

Waited 1000ms for images to lazy-load
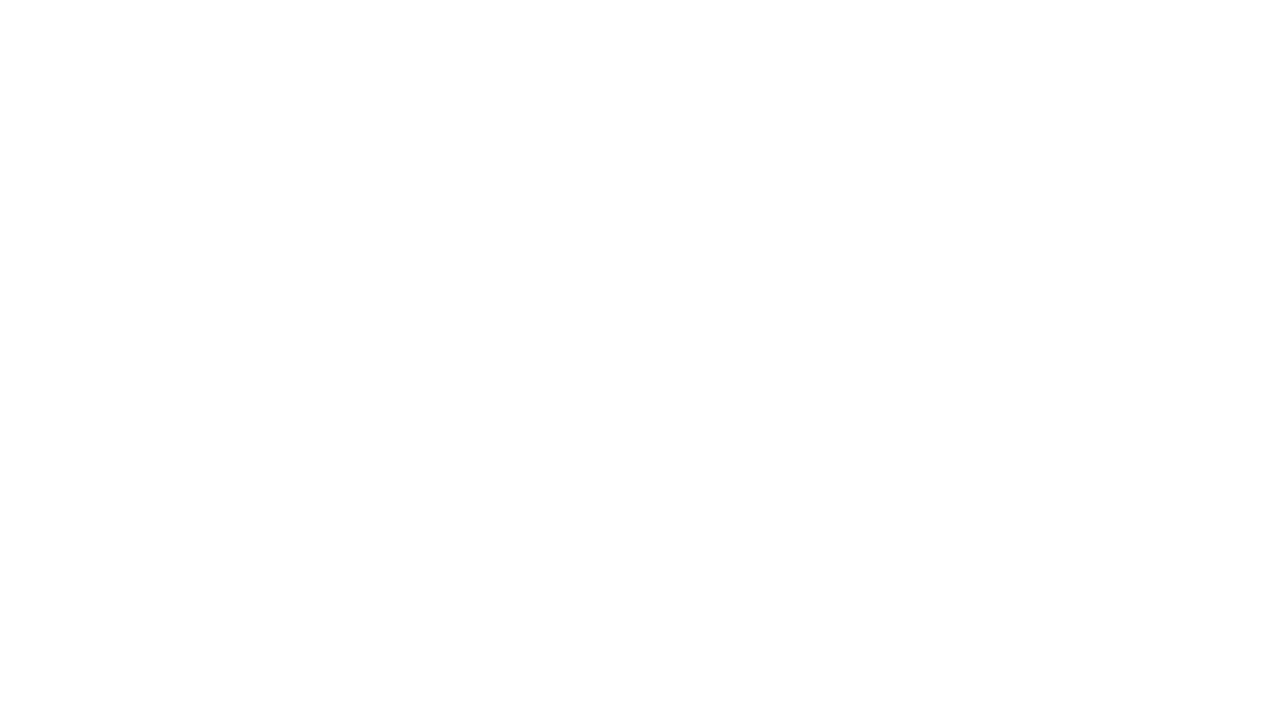

Scrolled to position 1100px to test lazy-loading
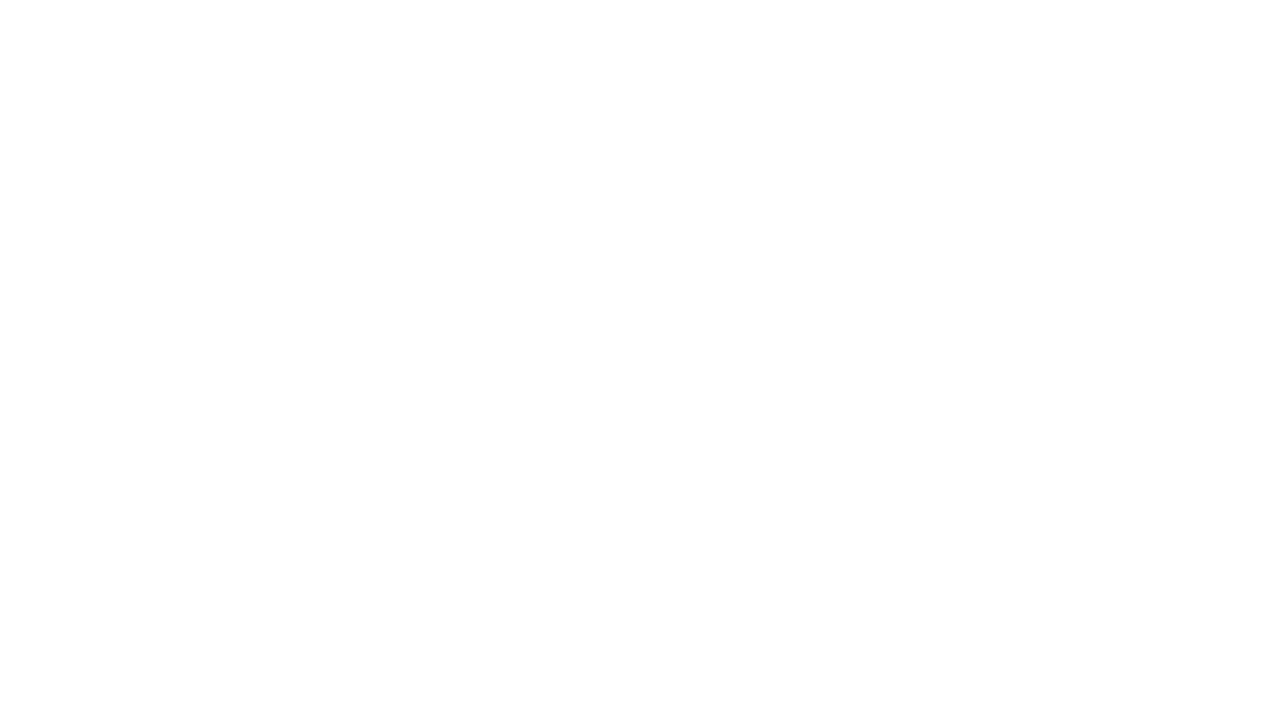

Waited 1000ms for images to lazy-load
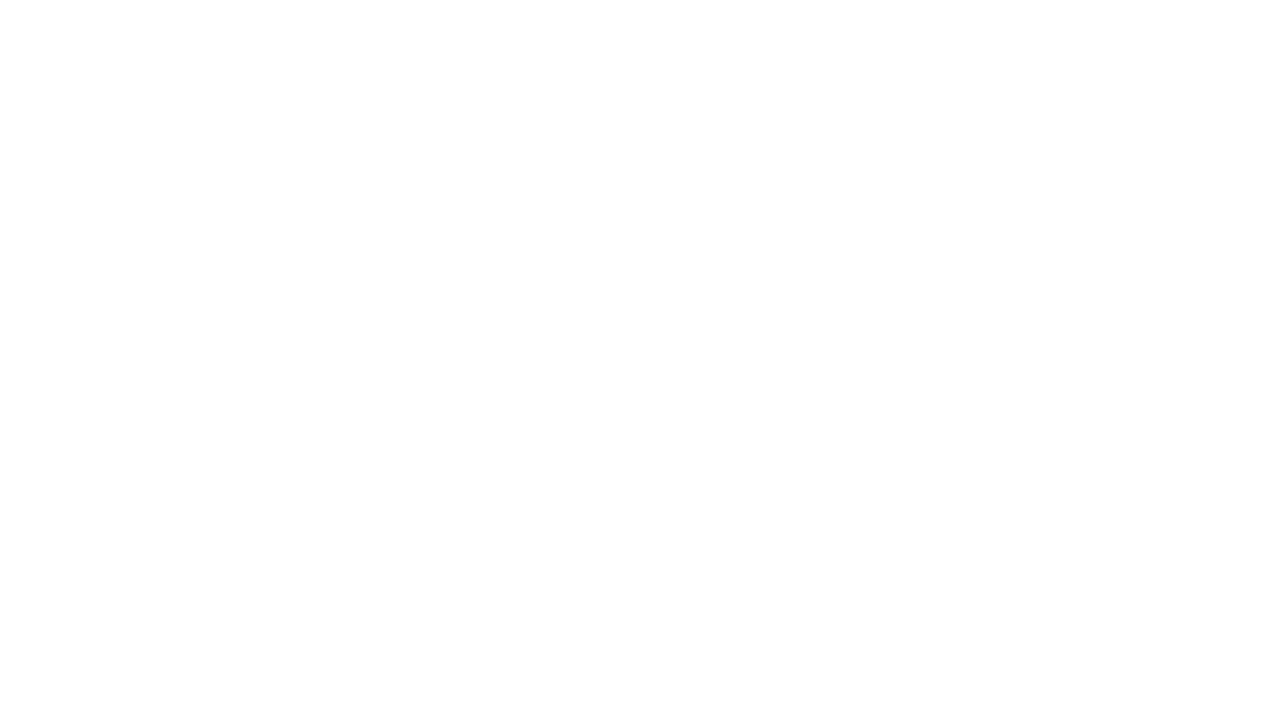

Scrolled to position 1200px to test lazy-loading
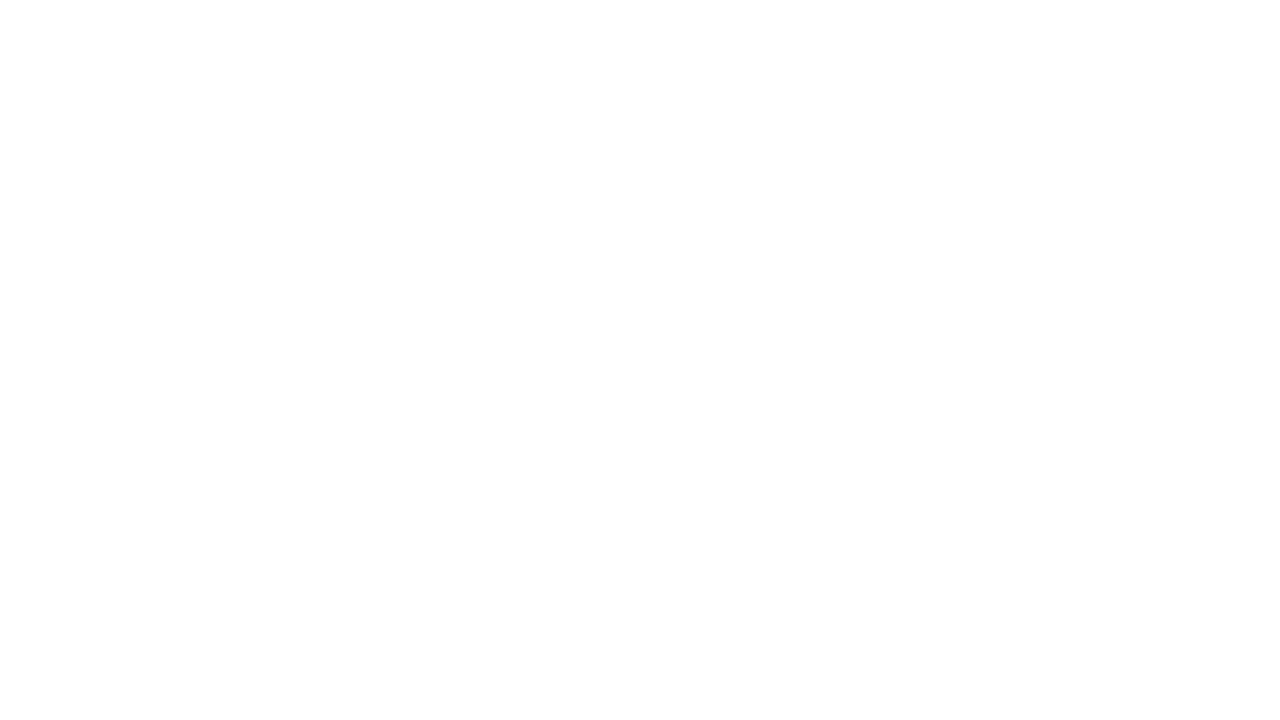

Waited 1000ms for images to lazy-load
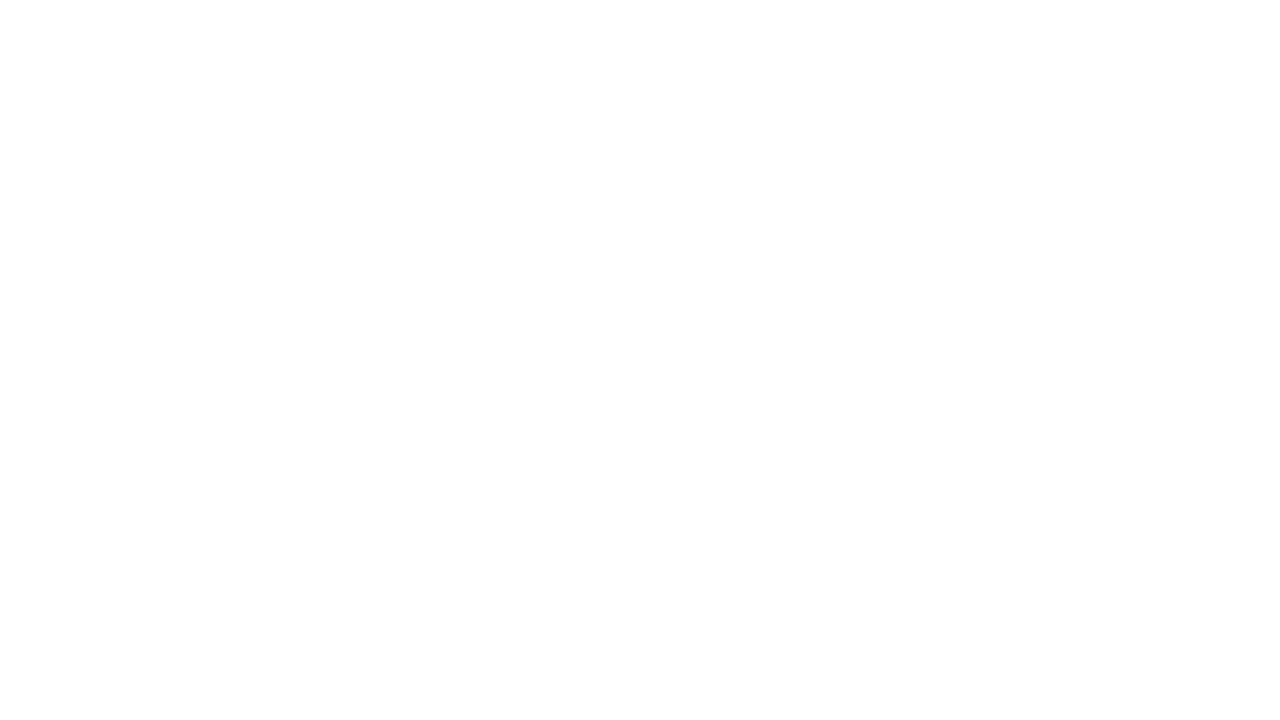

Scrolled to position 1300px to test lazy-loading
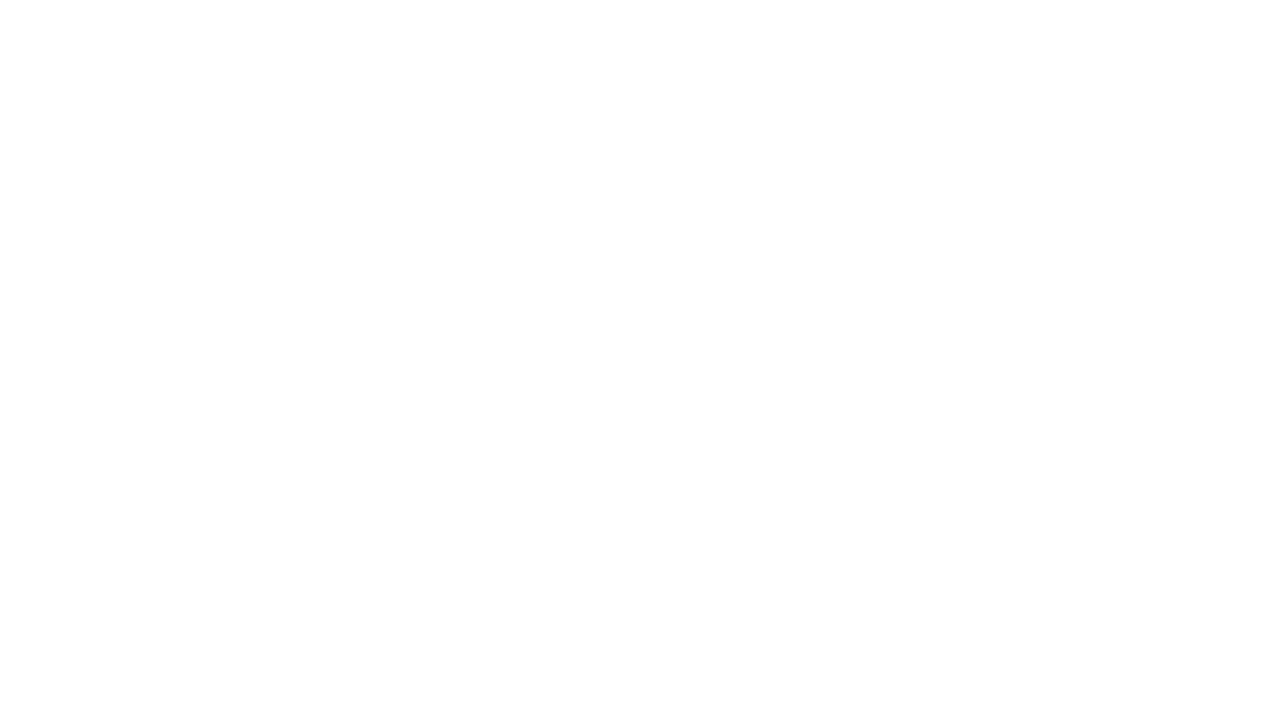

Waited 1000ms for images to lazy-load
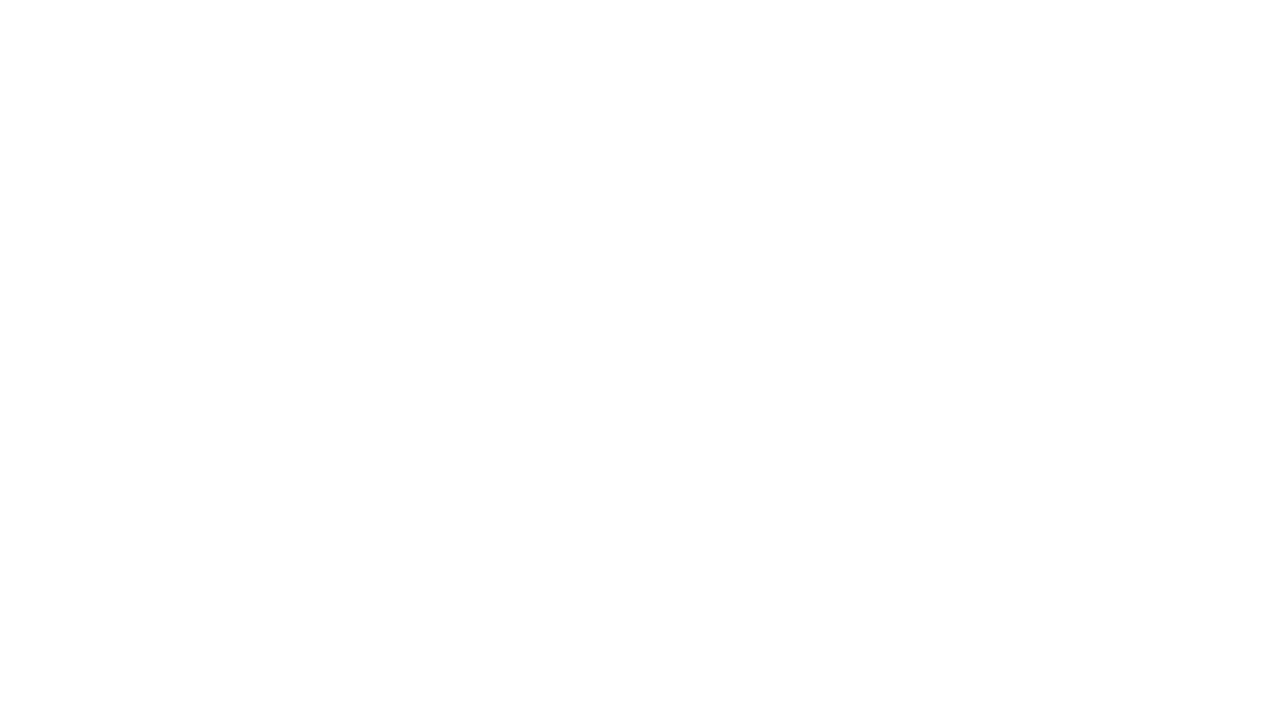

Scrolled to position 1400px to test lazy-loading
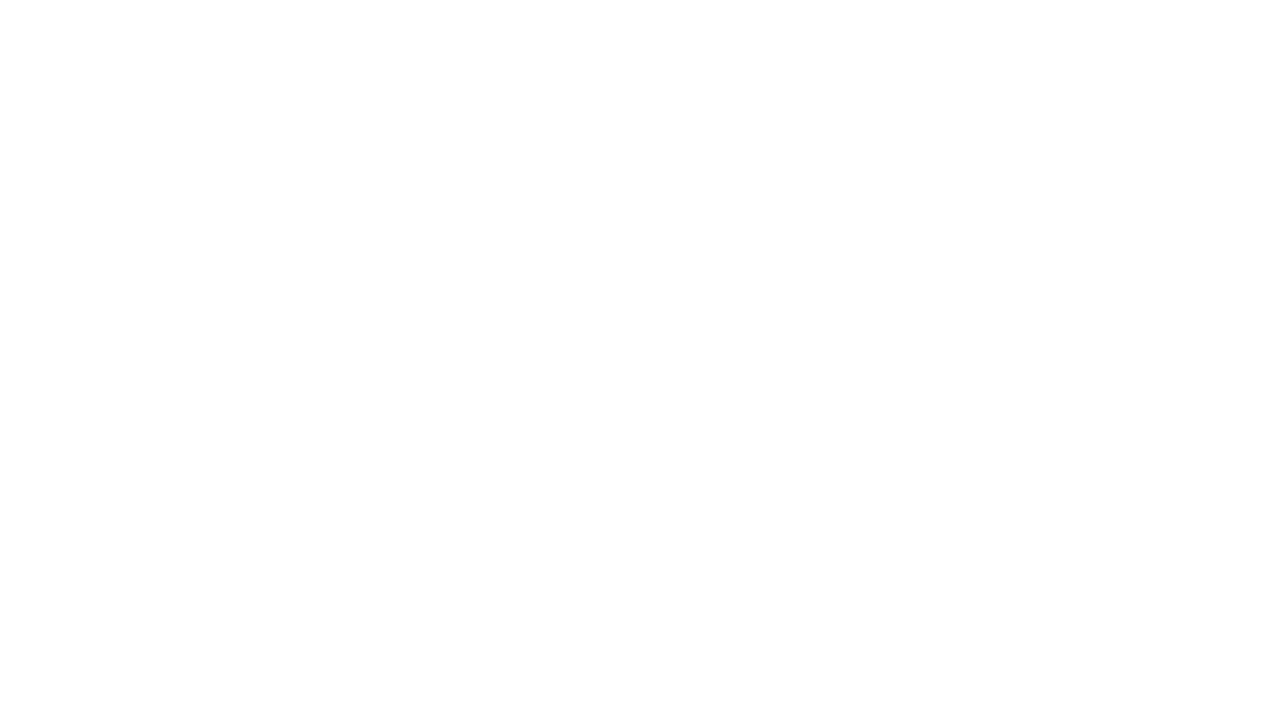

Waited 1000ms for images to lazy-load
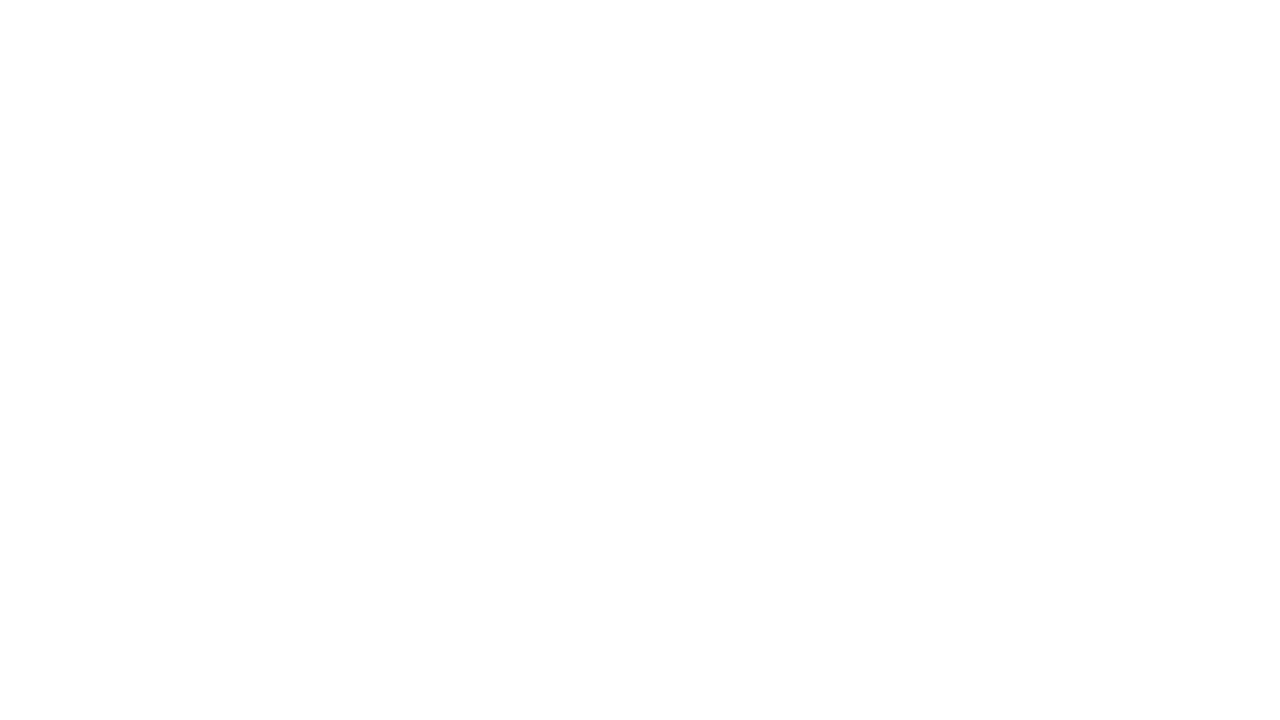

Scrolled to position 1500px to test lazy-loading
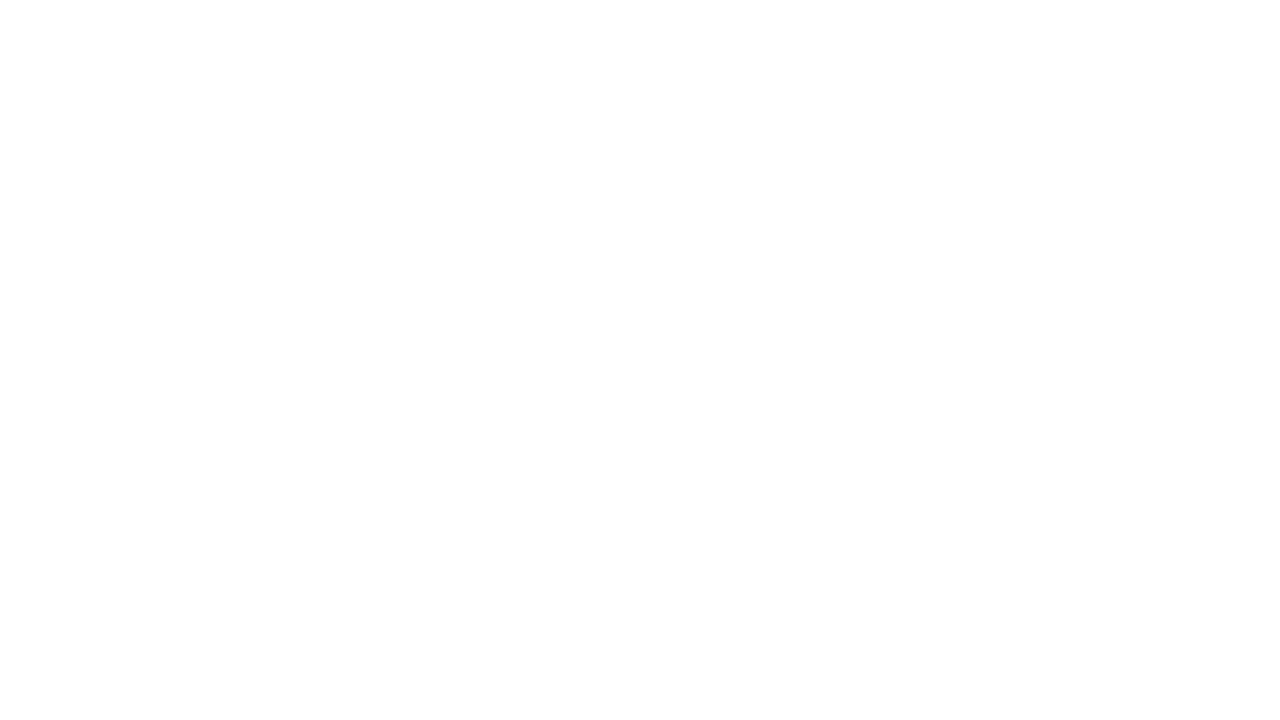

Waited 1000ms for images to lazy-load
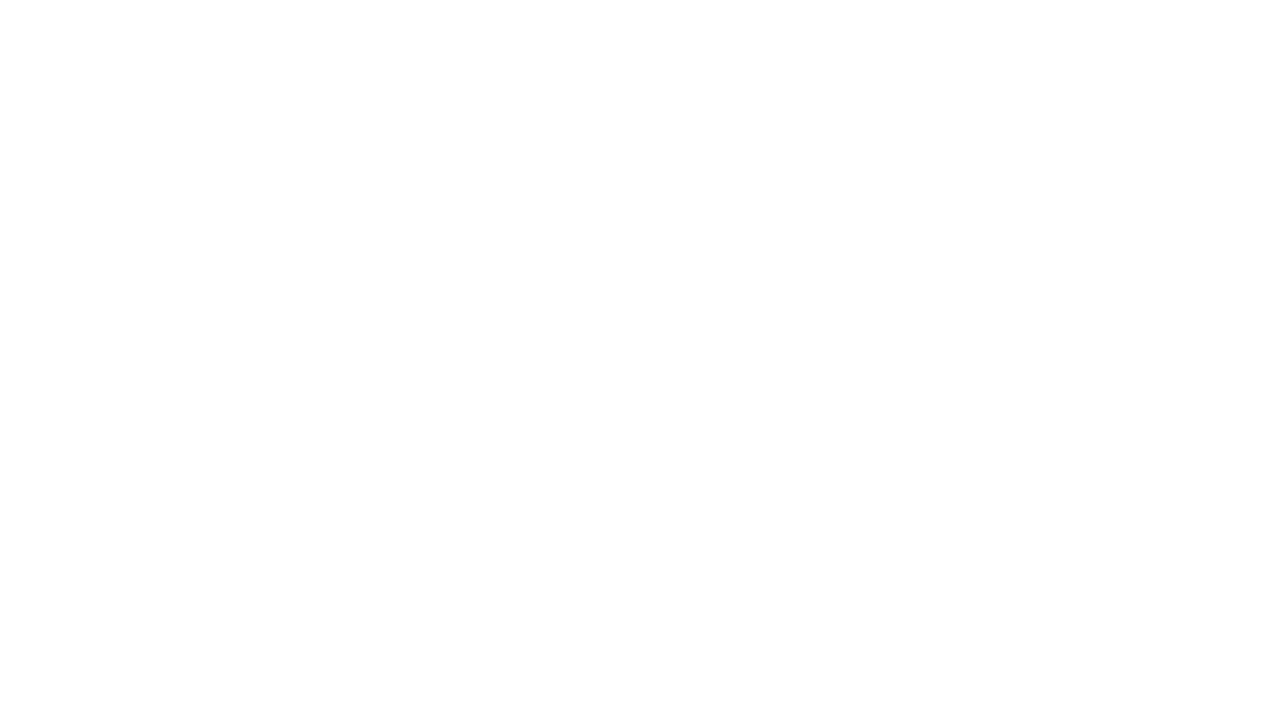

Scrolled to position 1600px to test lazy-loading
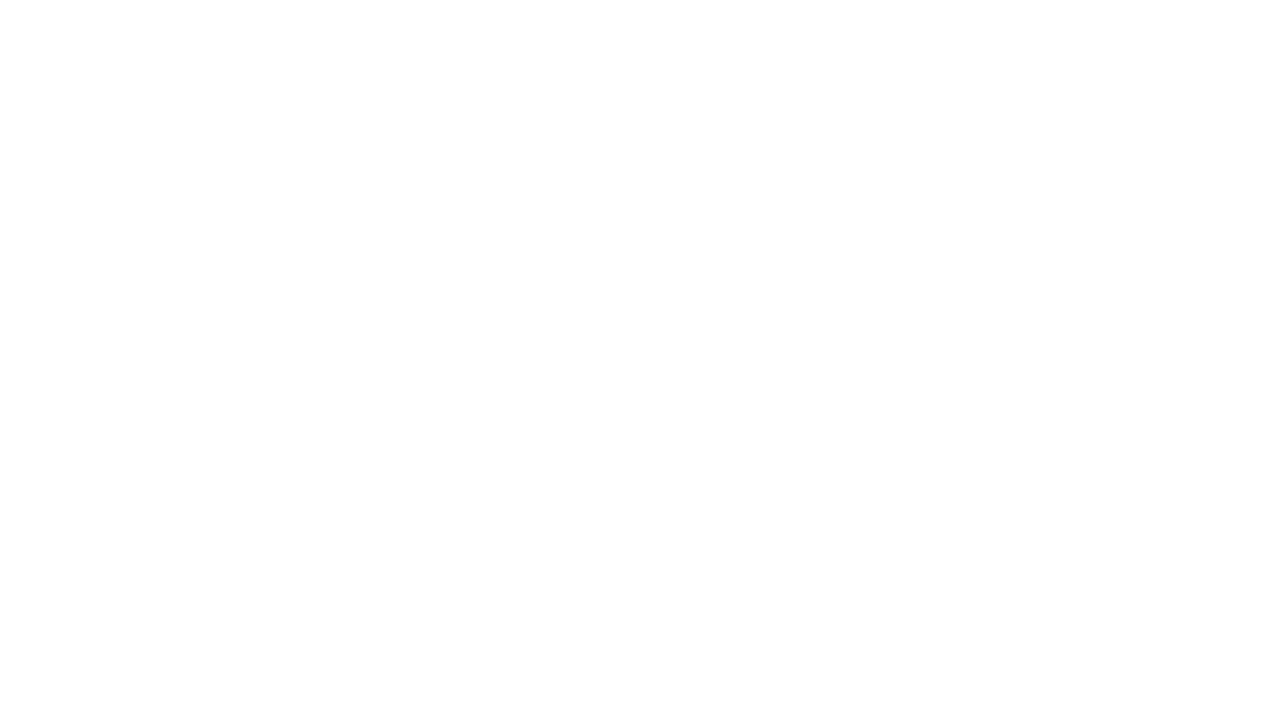

Waited 1000ms for images to lazy-load
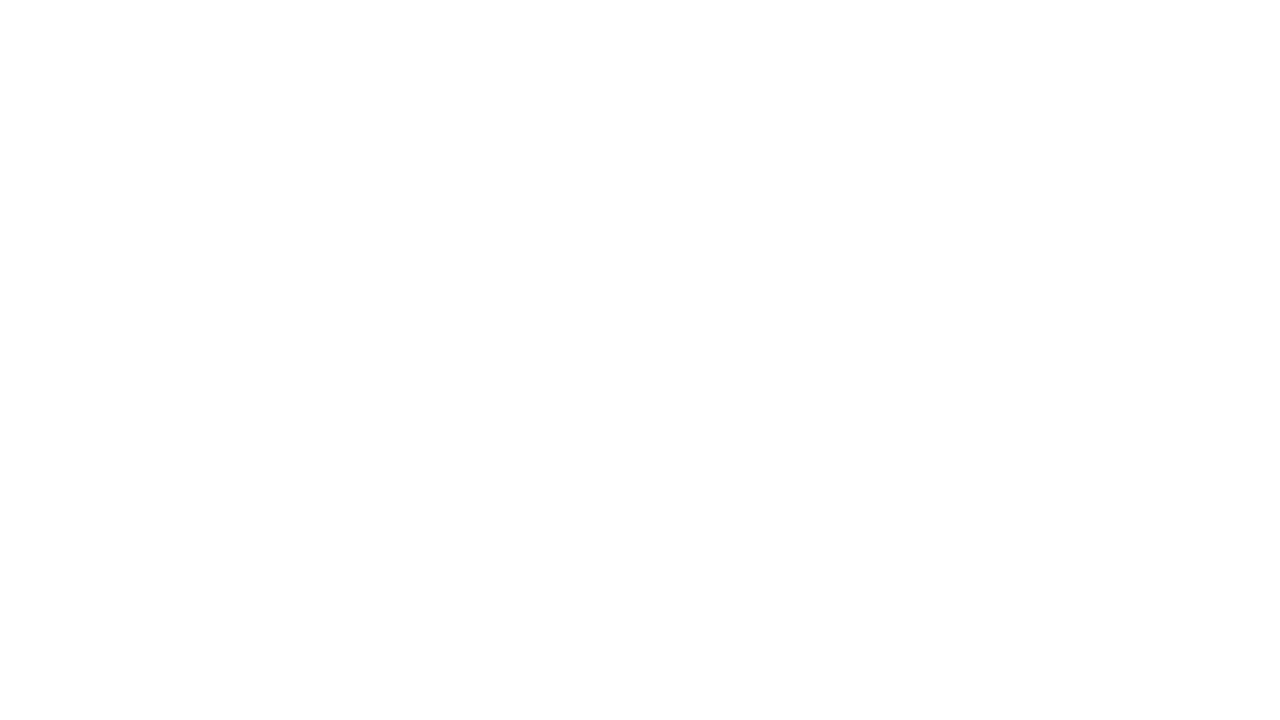

Scrolled to position 1700px to test lazy-loading
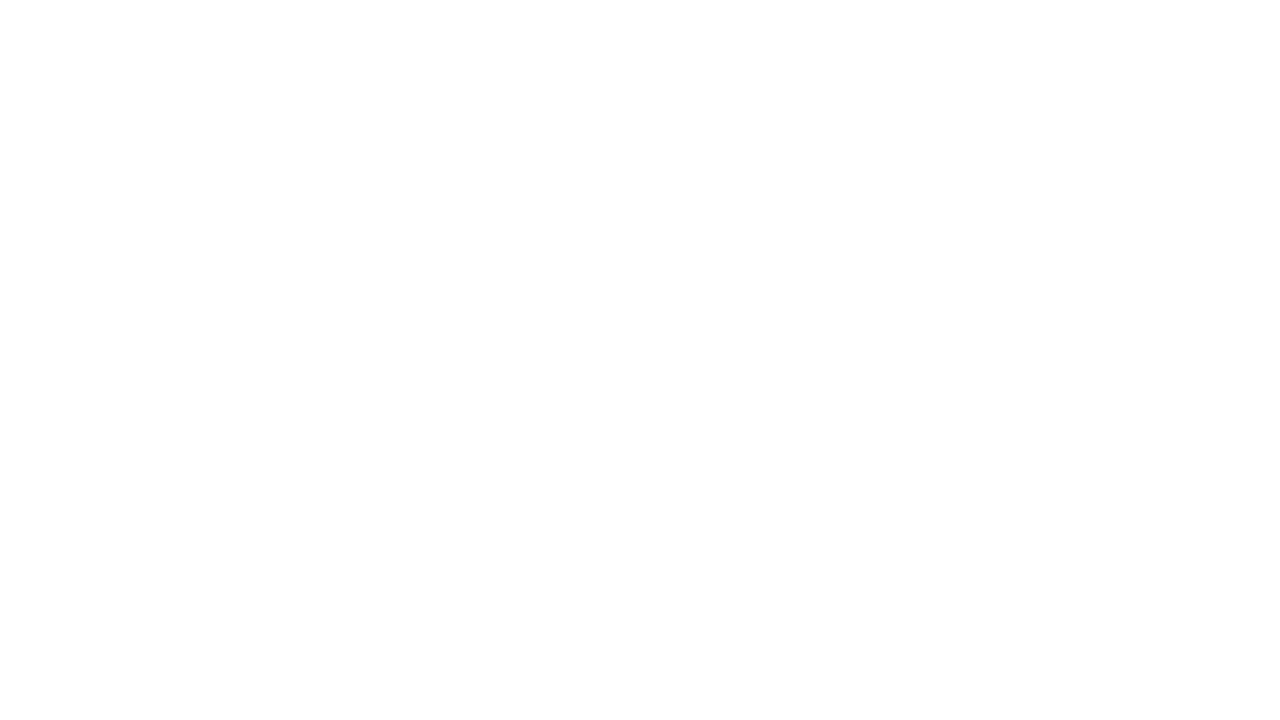

Waited 1000ms for images to lazy-load
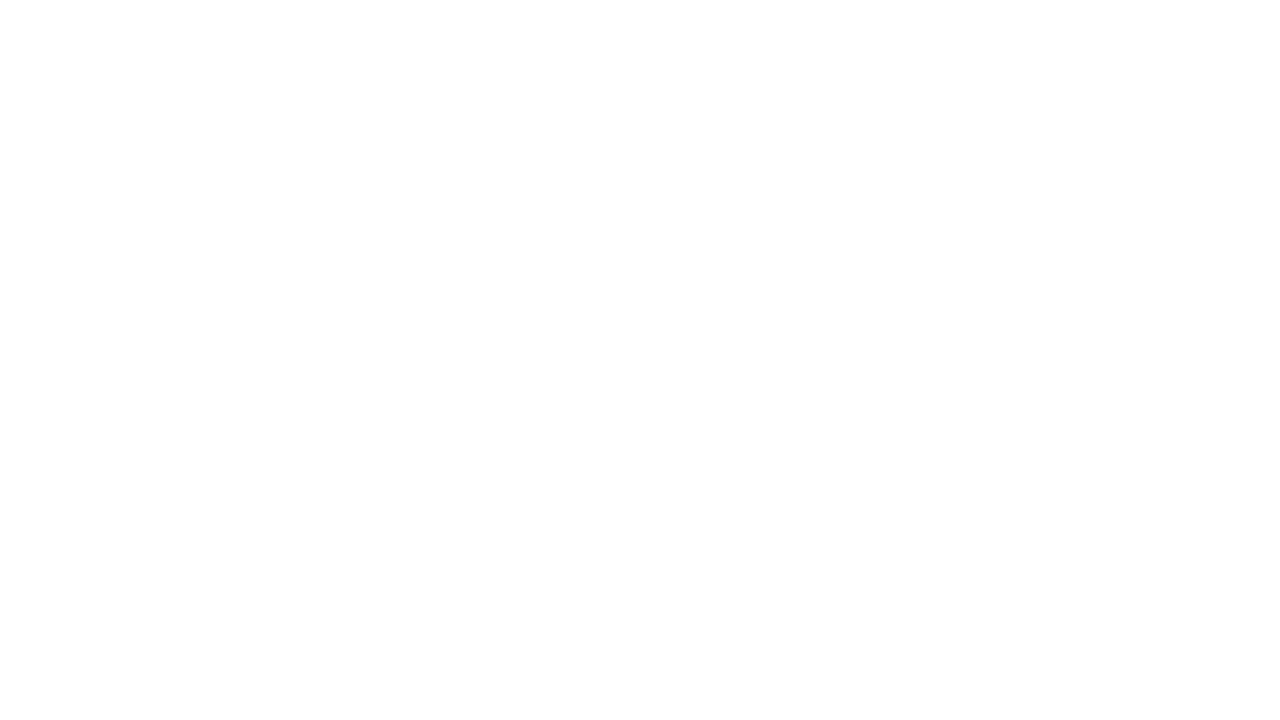

Scrolled to position 1800px to test lazy-loading
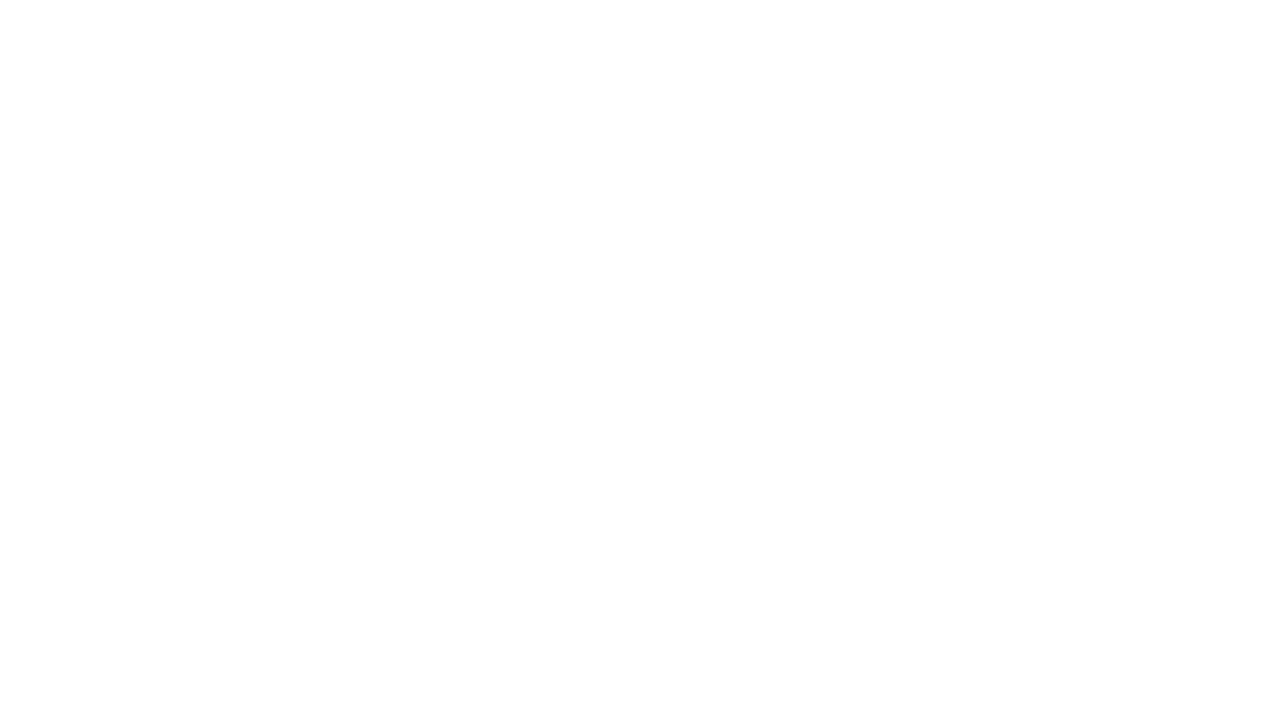

Waited 1000ms for images to lazy-load
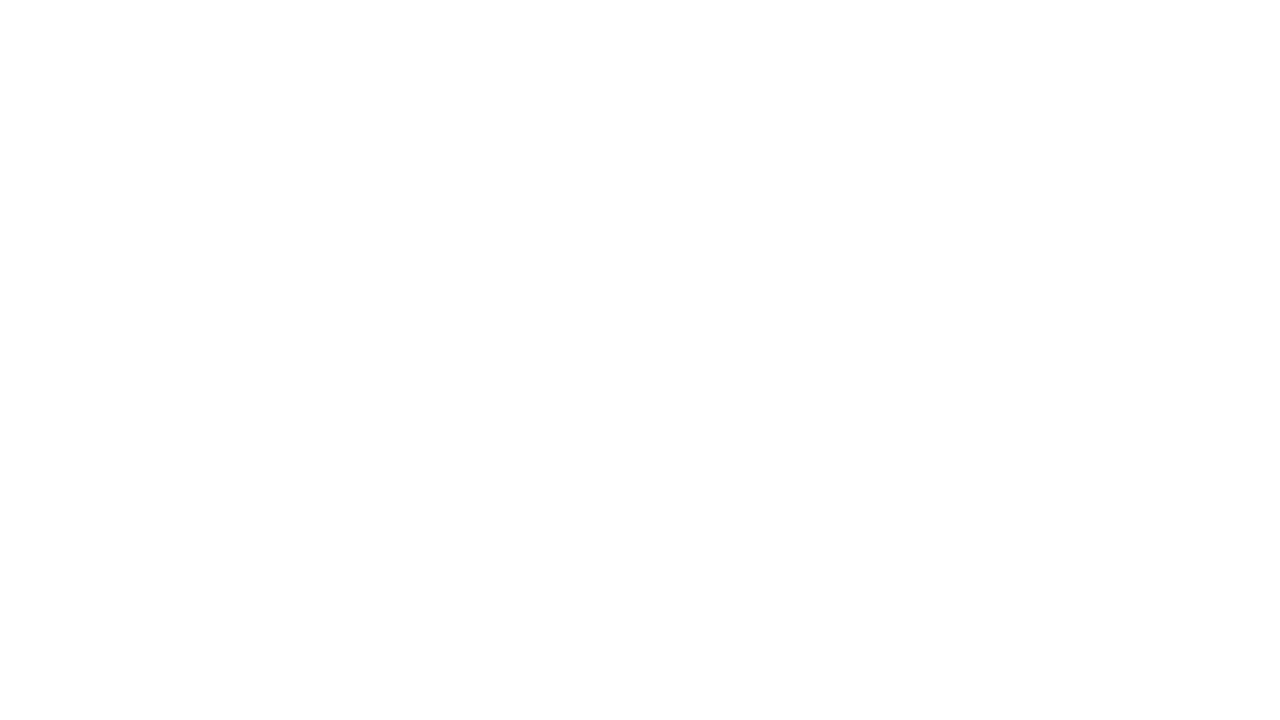

Scrolled to position 1900px to test lazy-loading
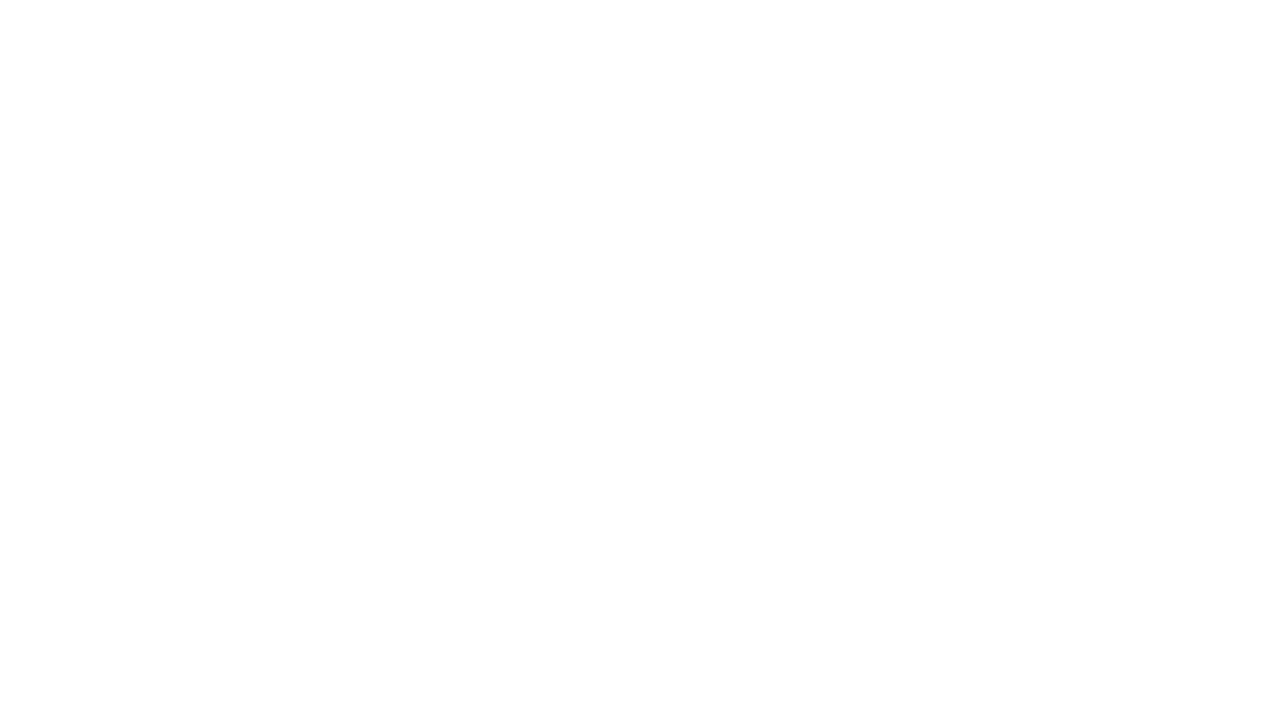

Waited 1000ms for images to lazy-load
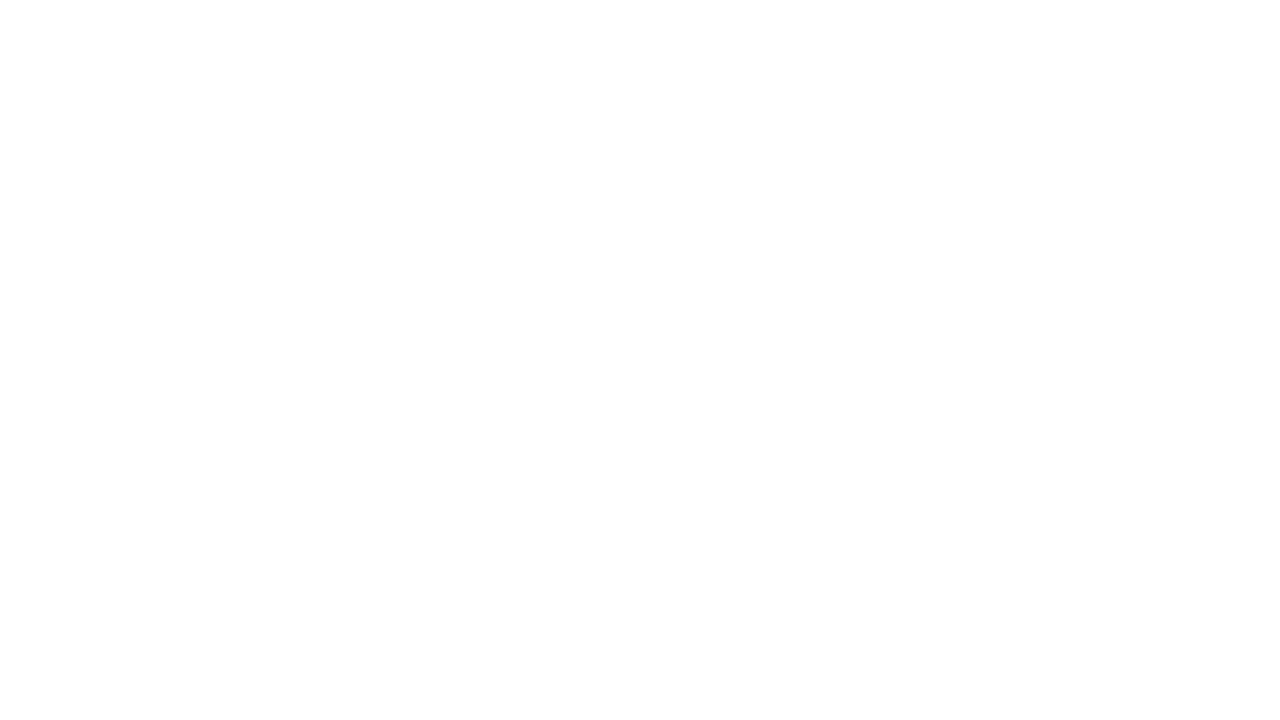

Scrolled to position 2000px to test lazy-loading
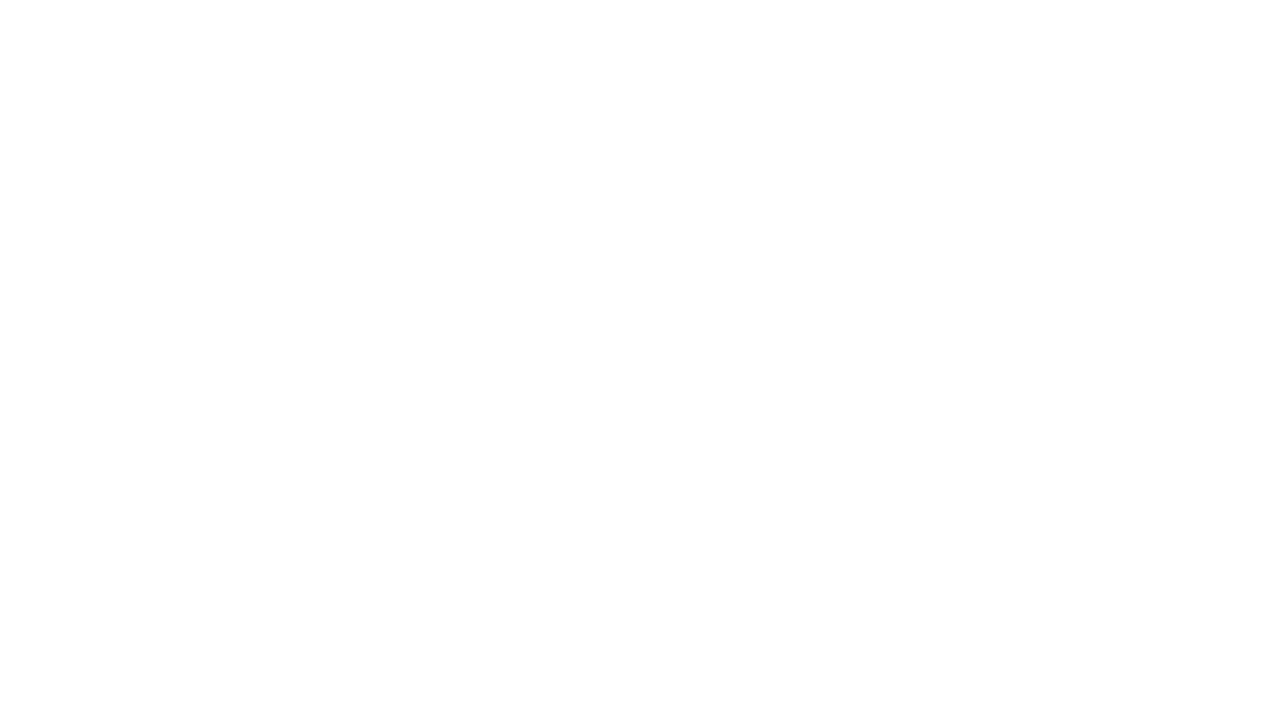

Waited 1000ms for images to lazy-load
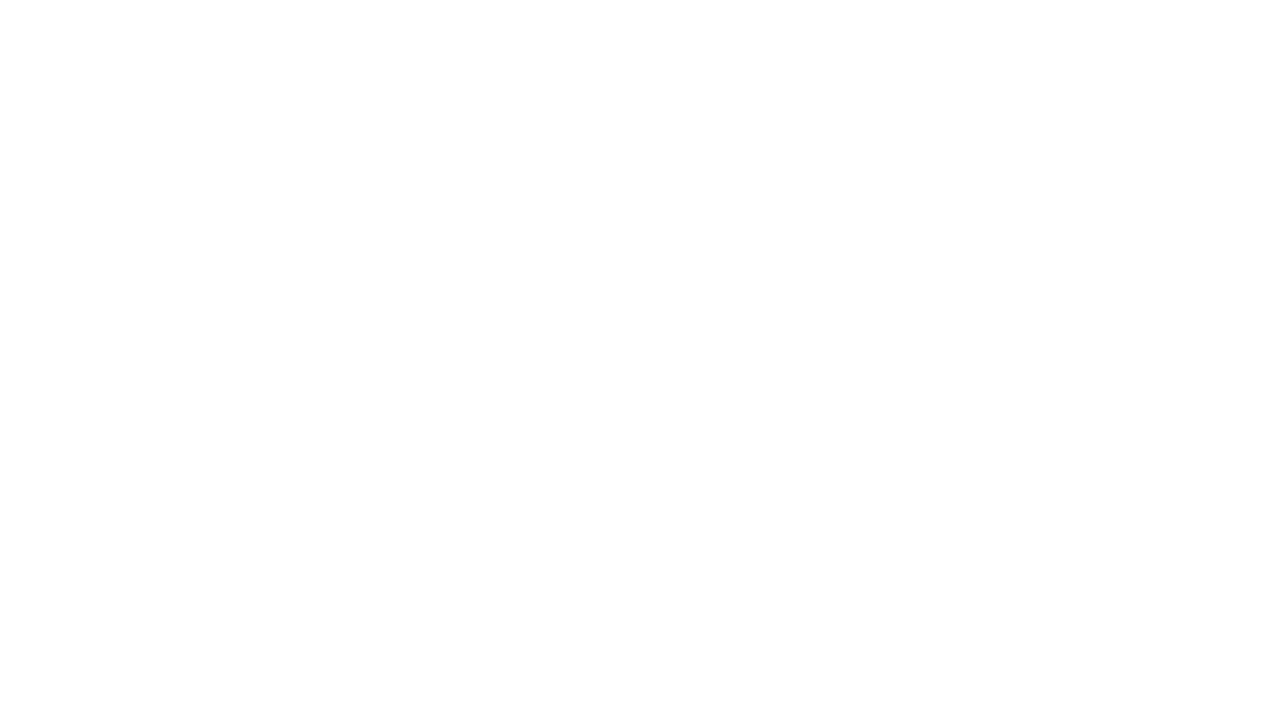

Scrolled to position 2100px to test lazy-loading
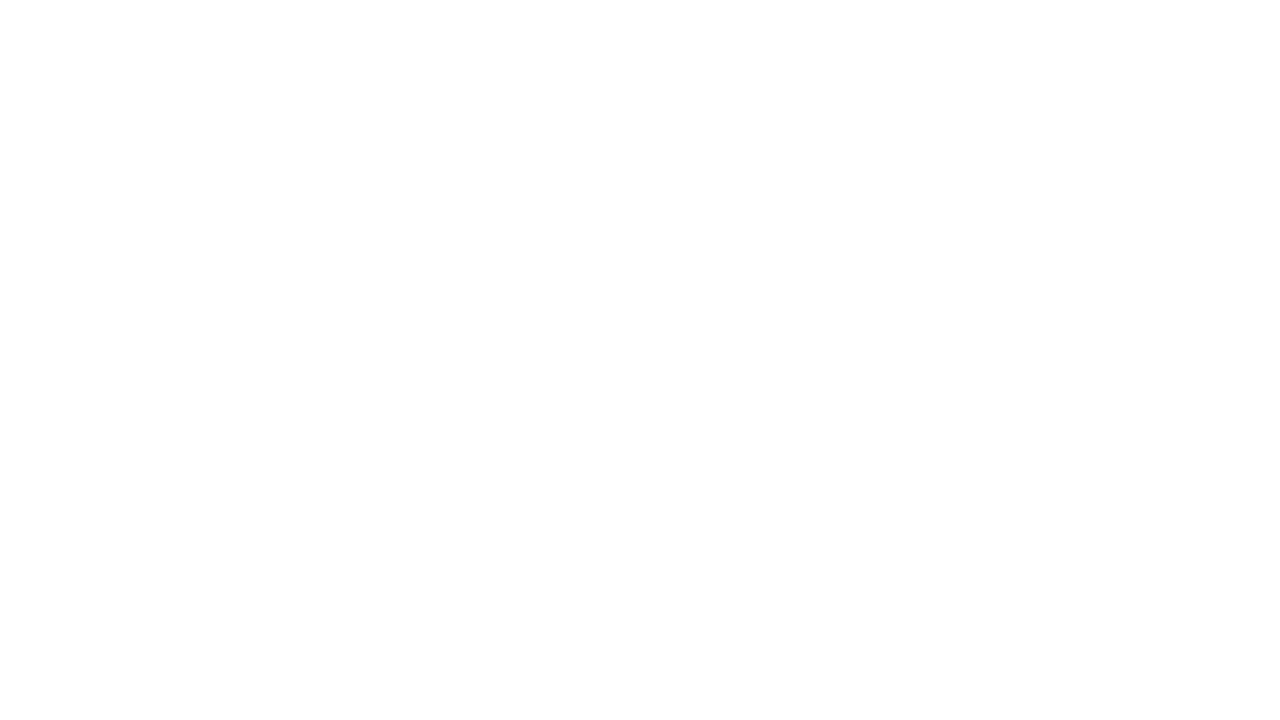

Waited 1000ms for images to lazy-load
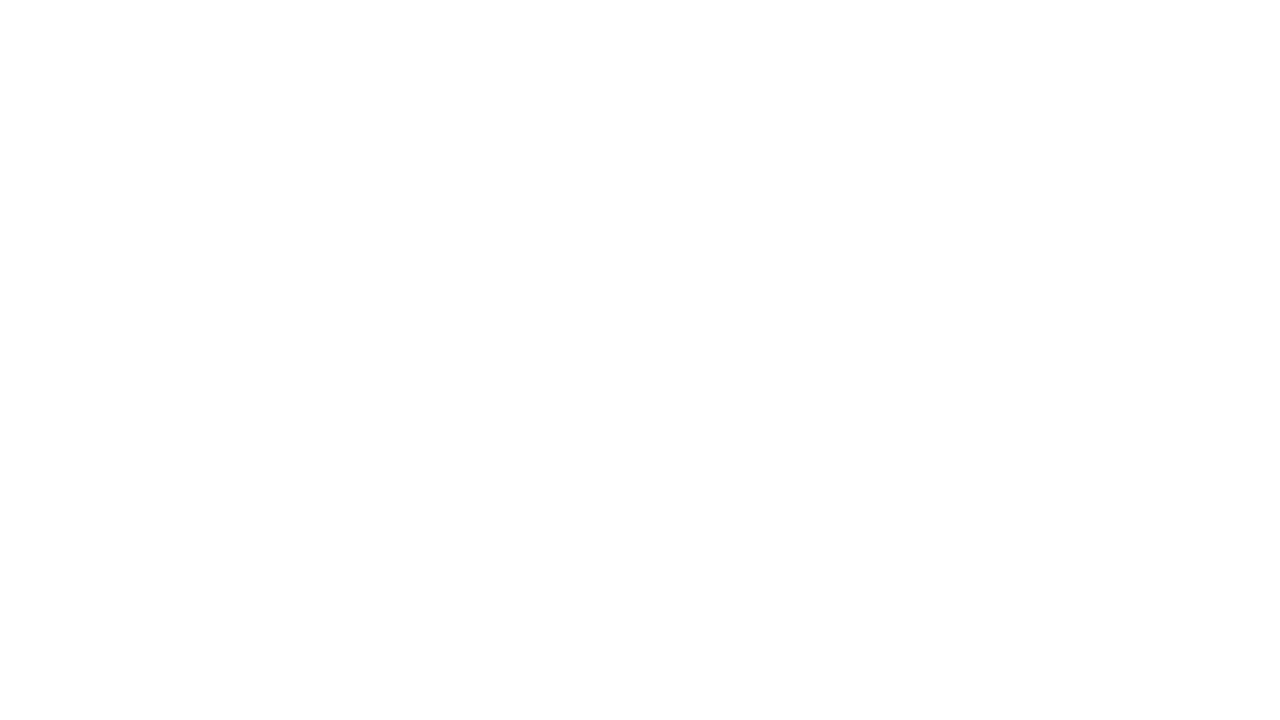

Scrolled to position 2200px to test lazy-loading
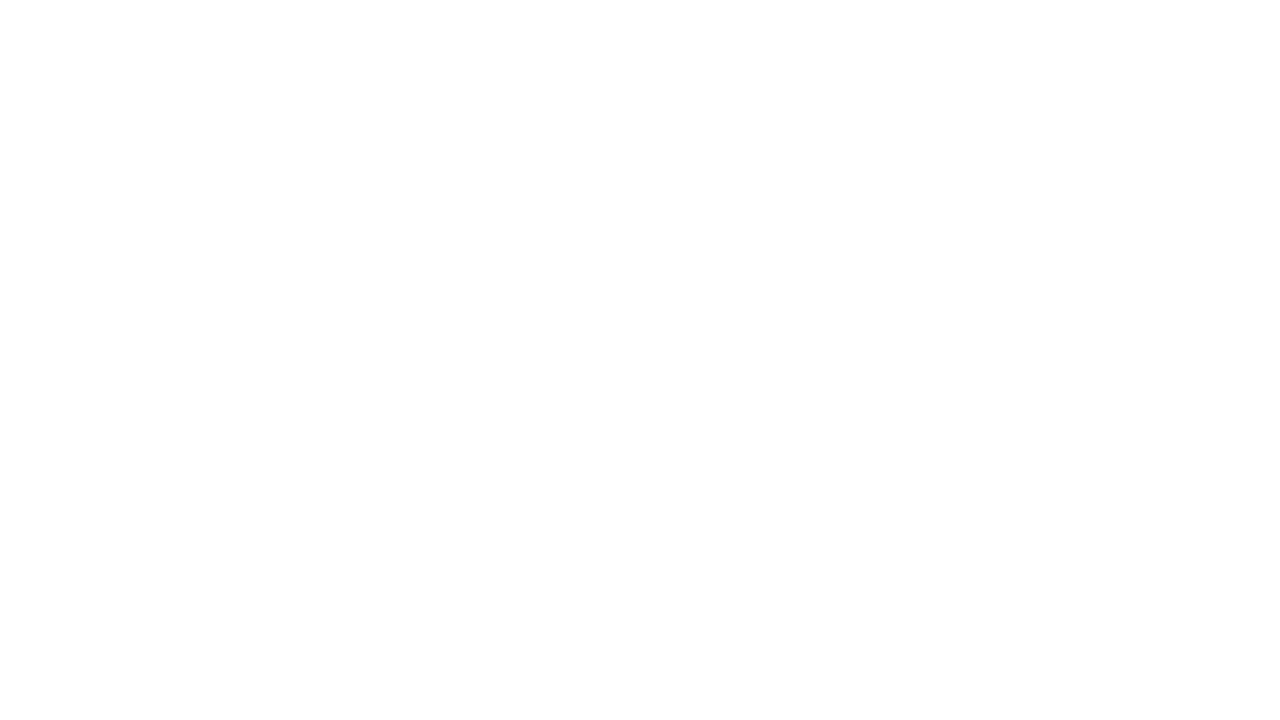

Waited 1000ms for images to lazy-load
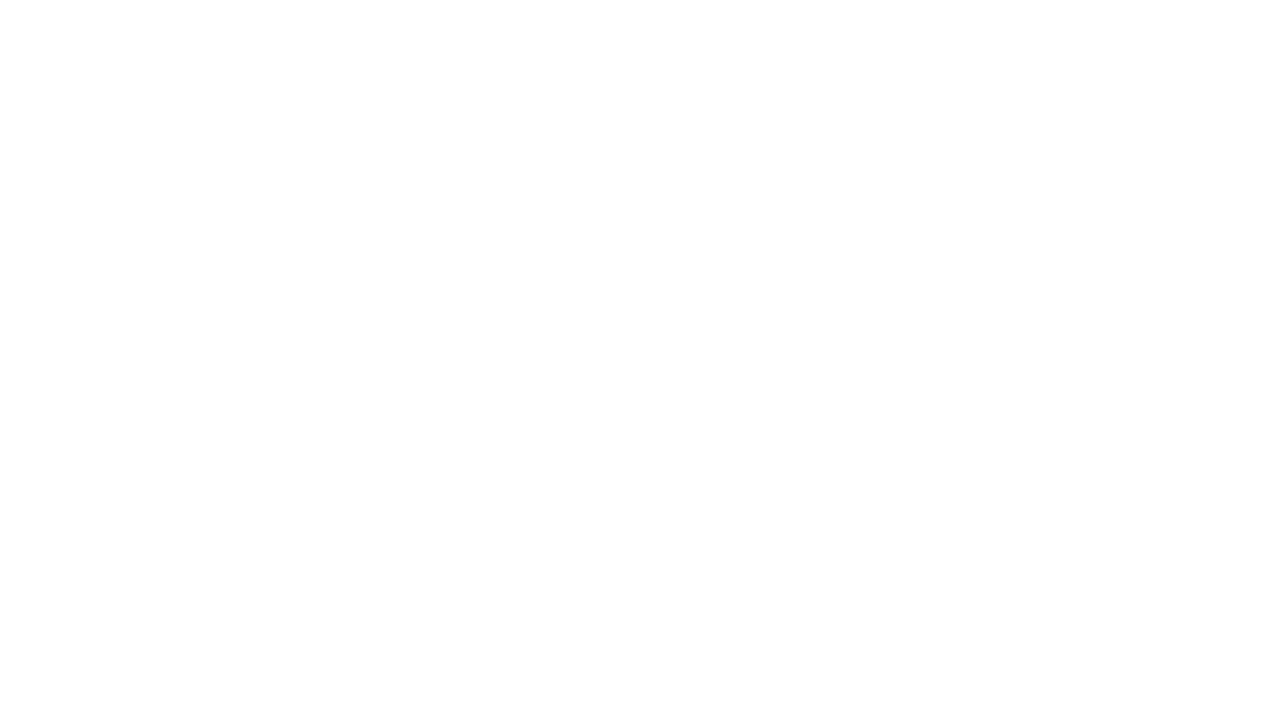

Scrolled to position 2300px to test lazy-loading
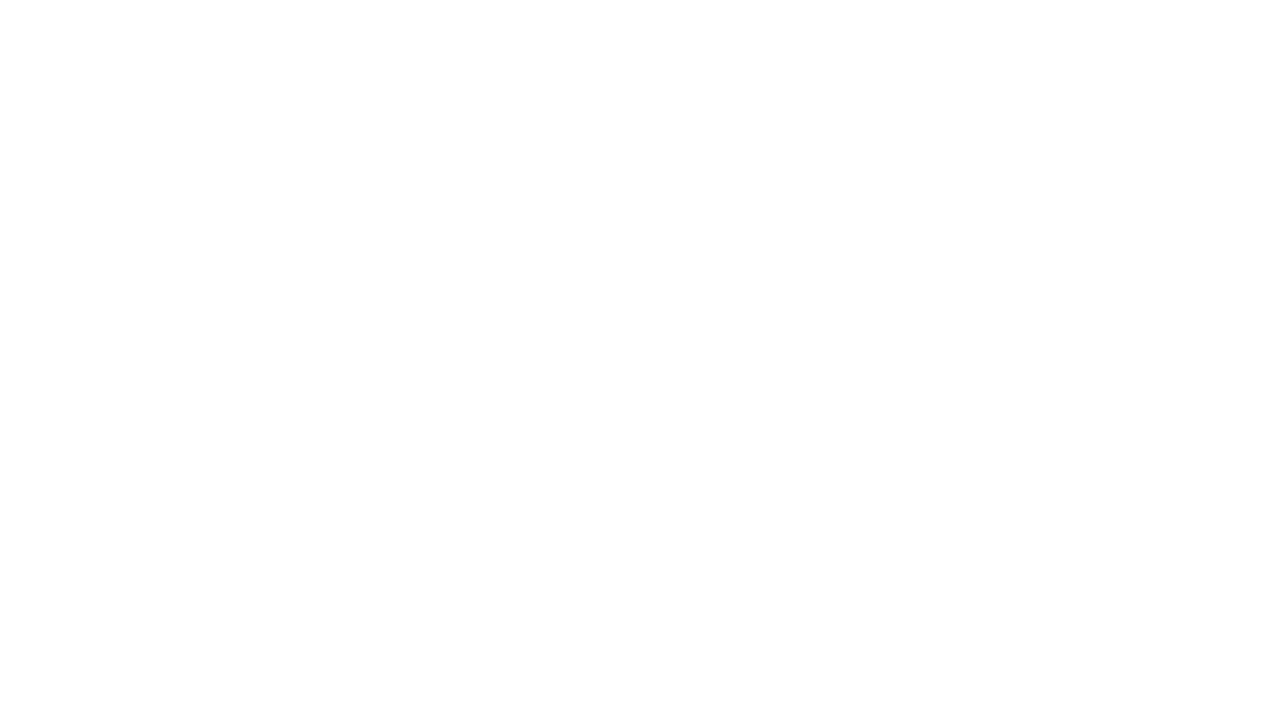

Waited 1000ms for images to lazy-load
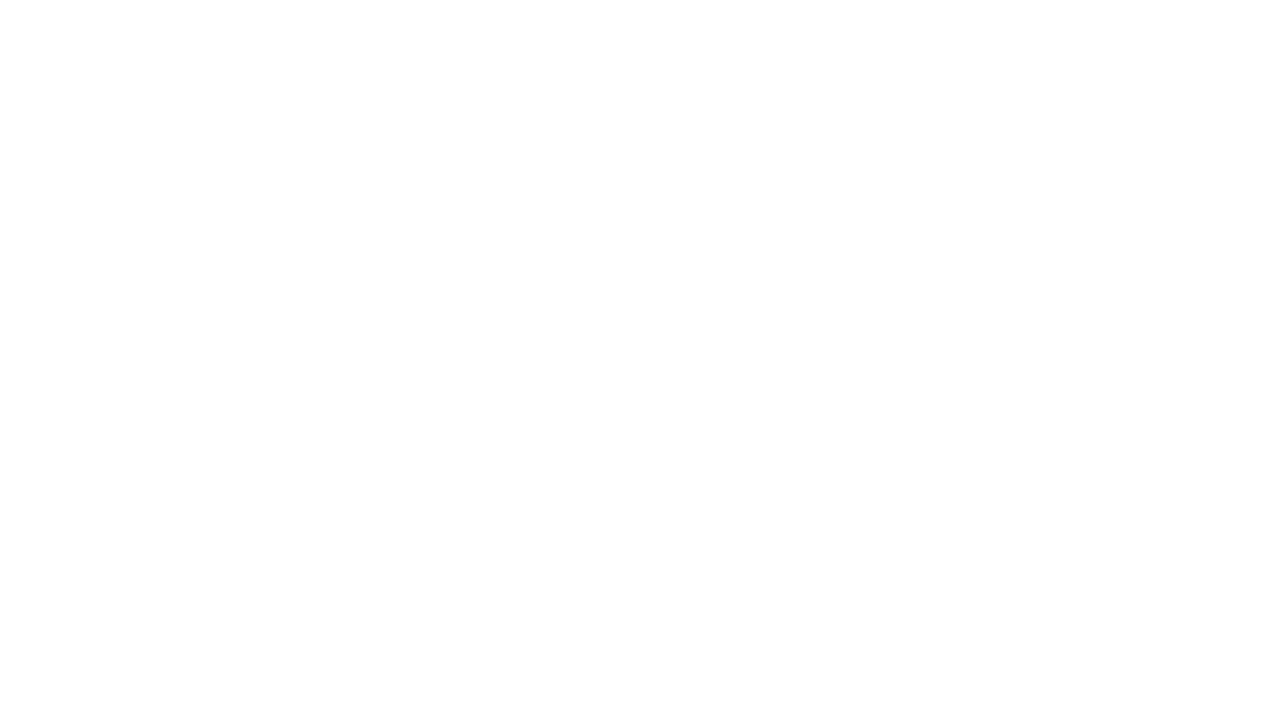

Scrolled to position 2400px to test lazy-loading
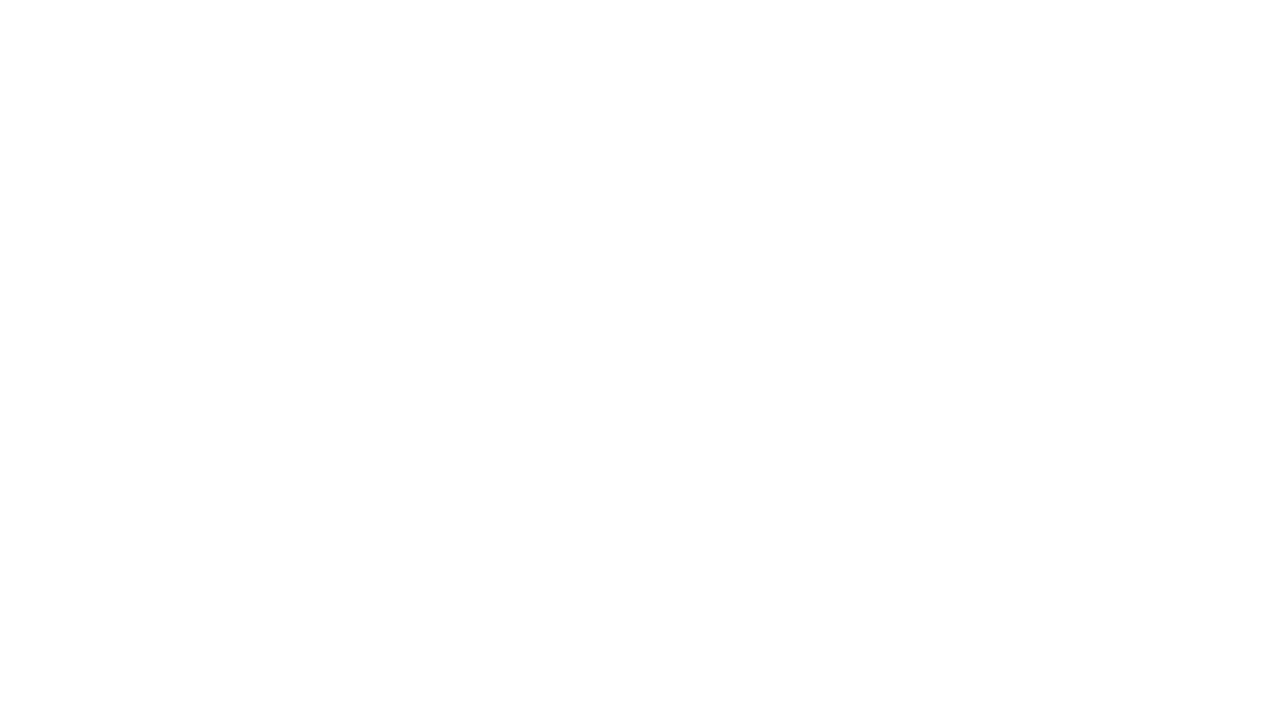

Waited 1000ms for images to lazy-load
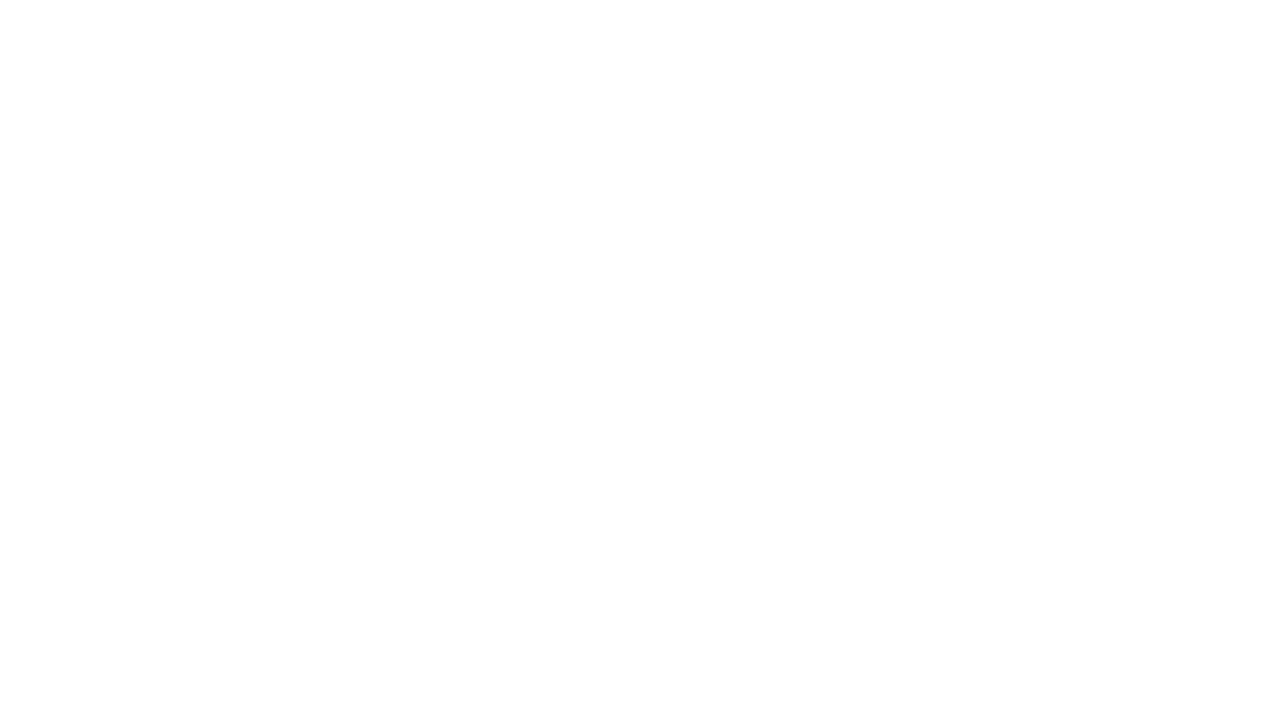

Scrolled to position 2500px to test lazy-loading
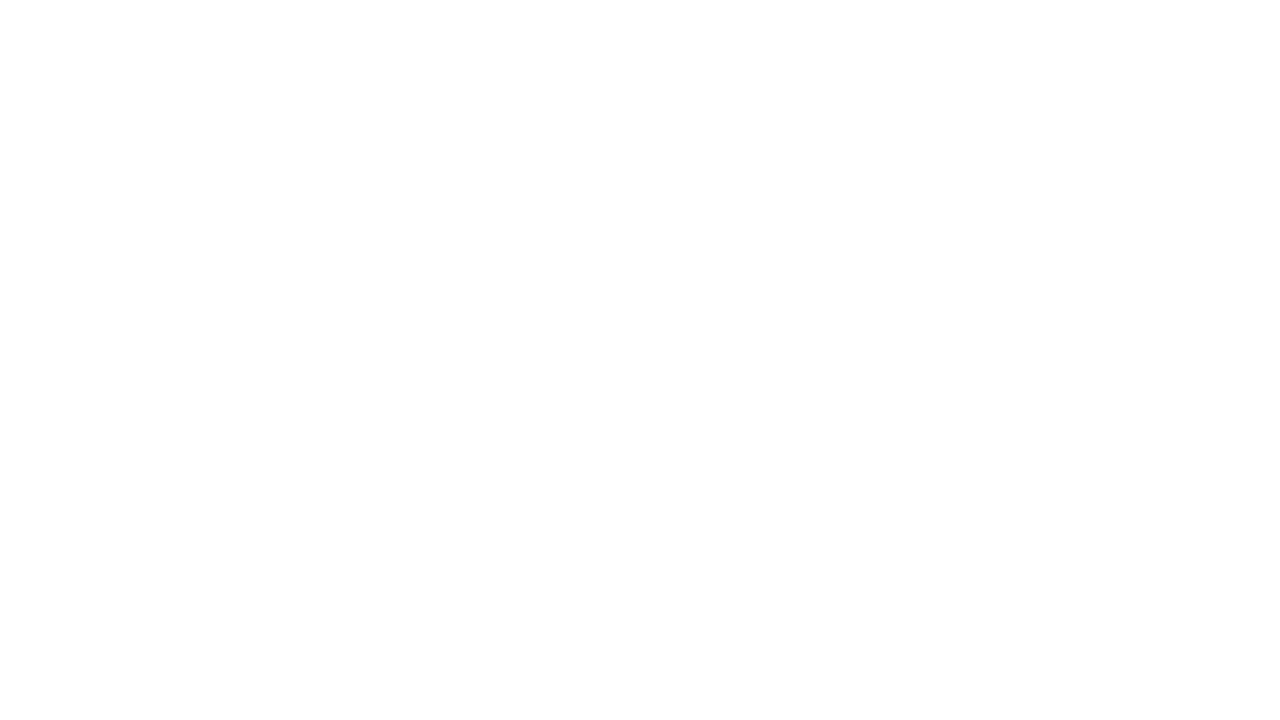

Waited 1000ms for images to lazy-load
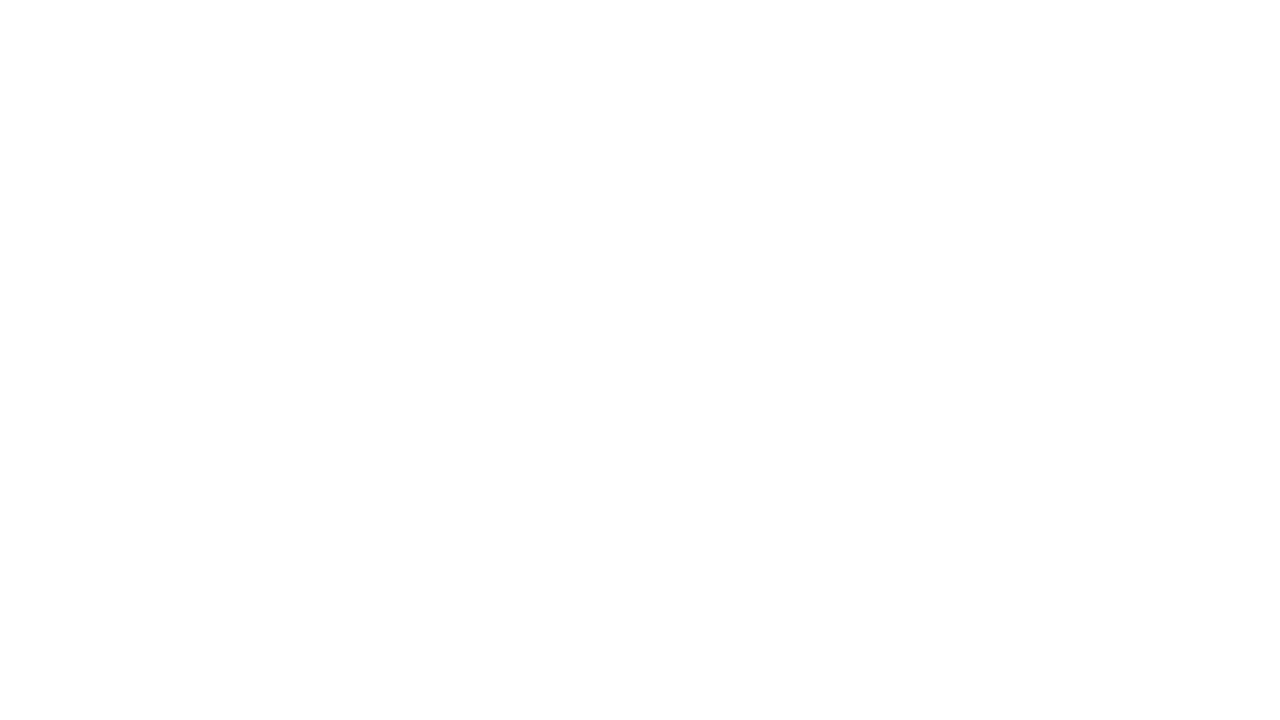

Scrolled to position 2600px to test lazy-loading
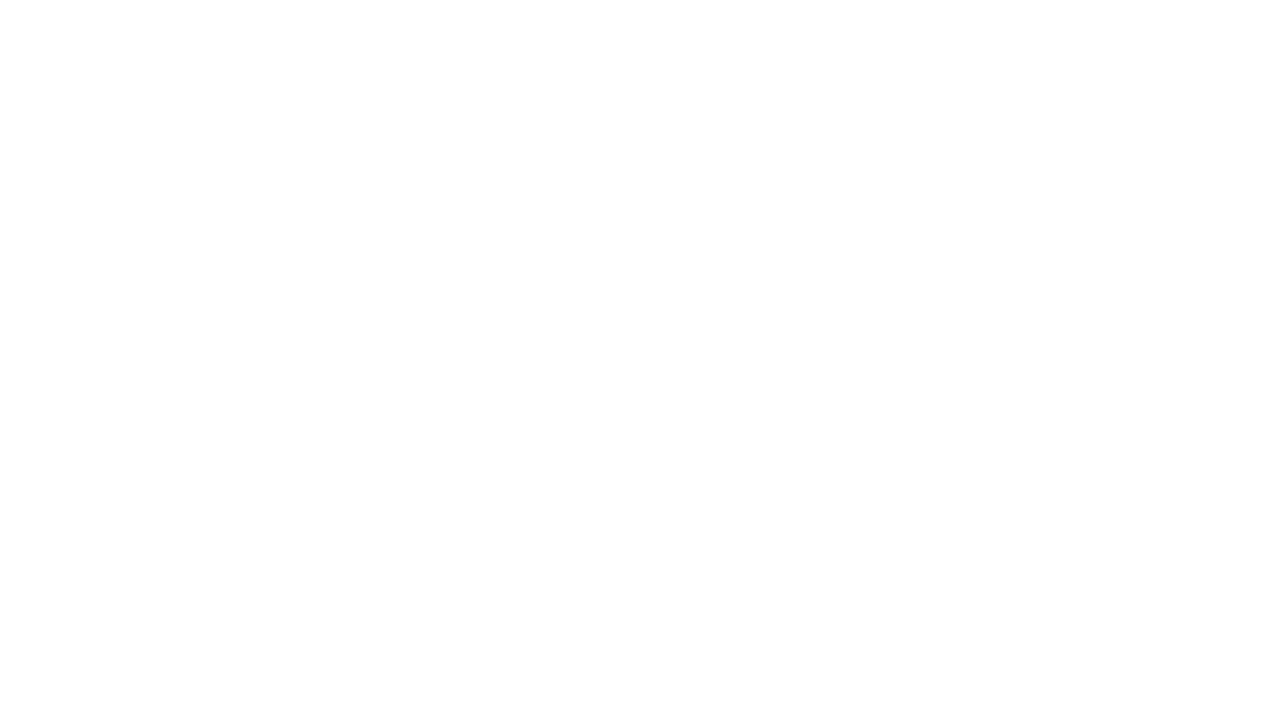

Waited 1000ms for images to lazy-load
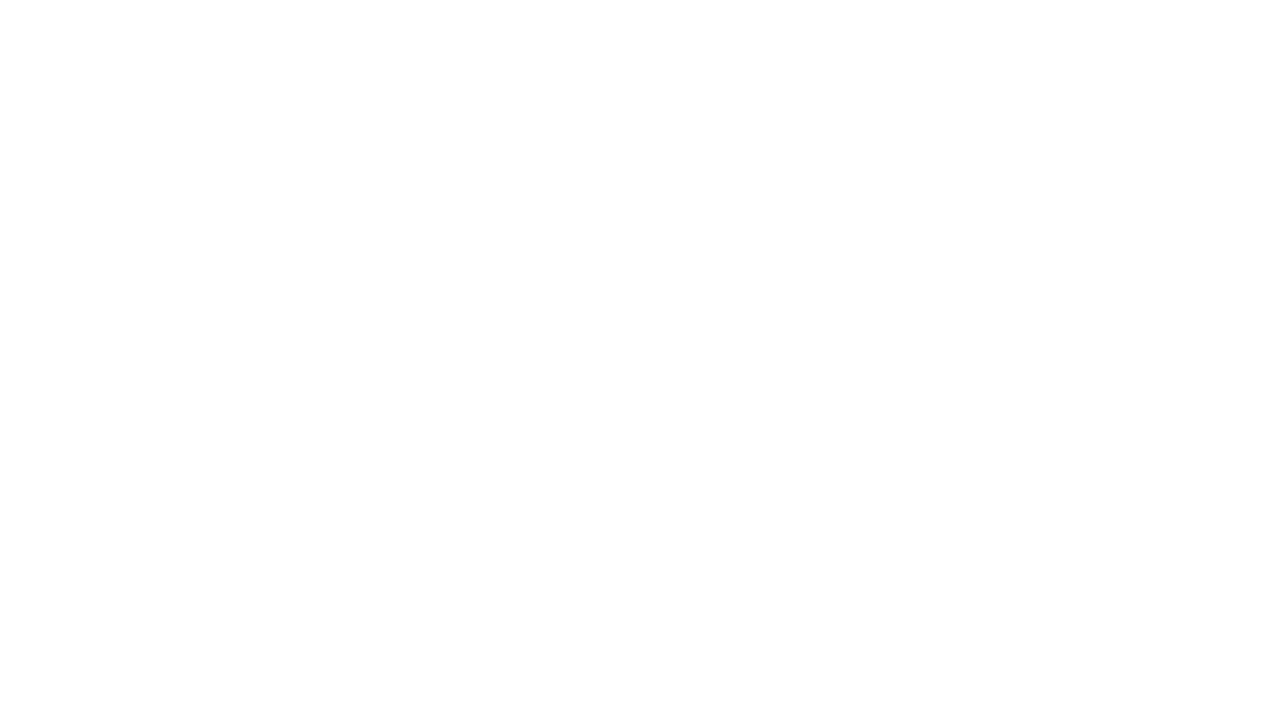

Scrolled to position 2700px to test lazy-loading
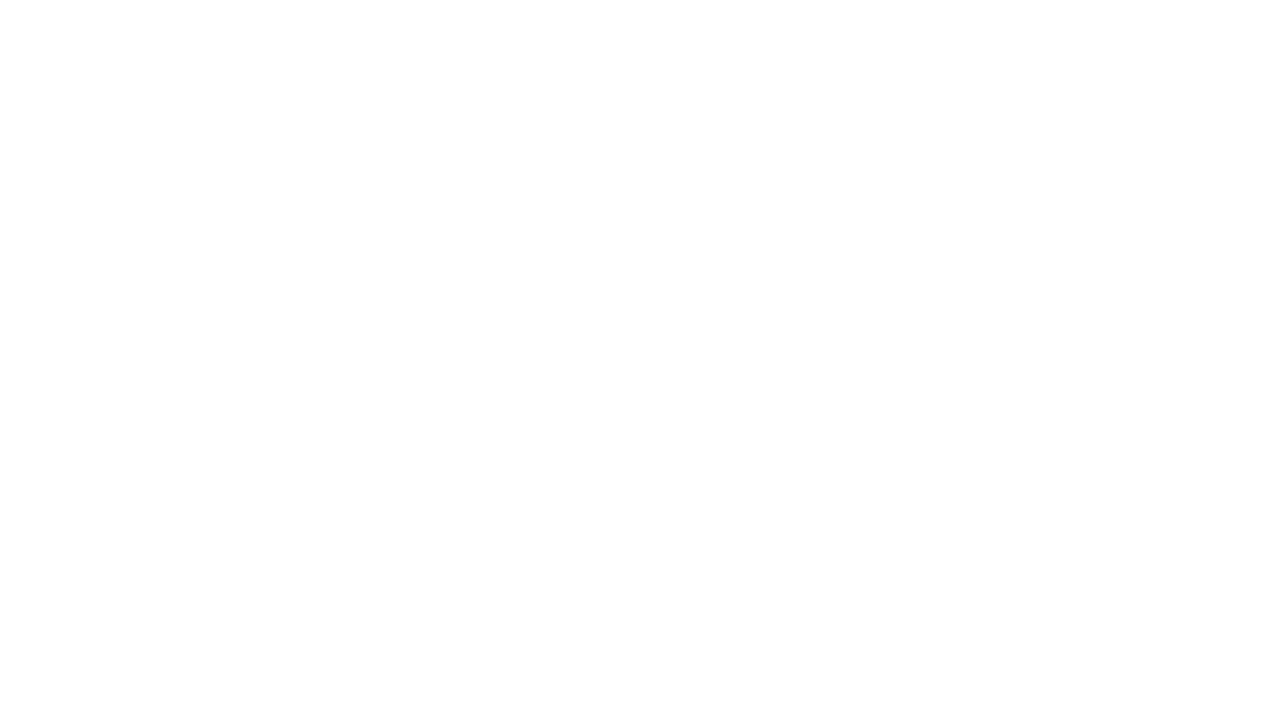

Waited 1000ms for images to lazy-load
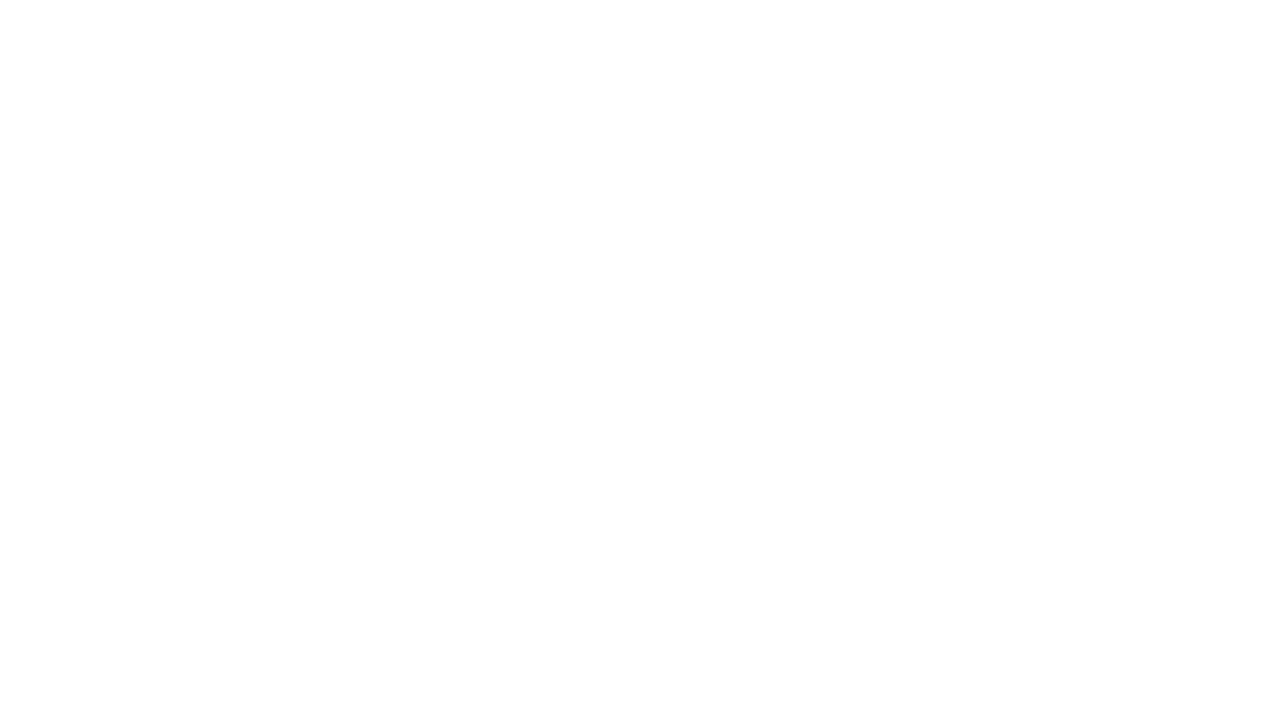

Scrolled to position 2800px to test lazy-loading
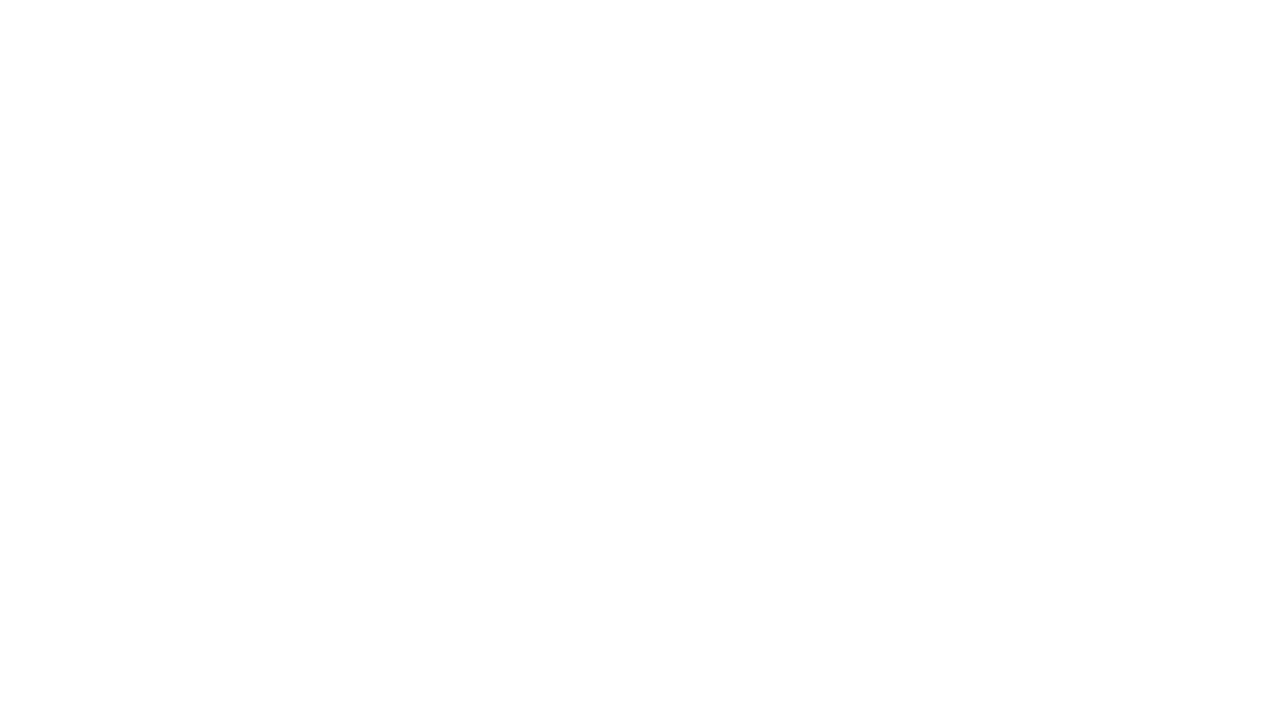

Waited 1000ms for images to lazy-load
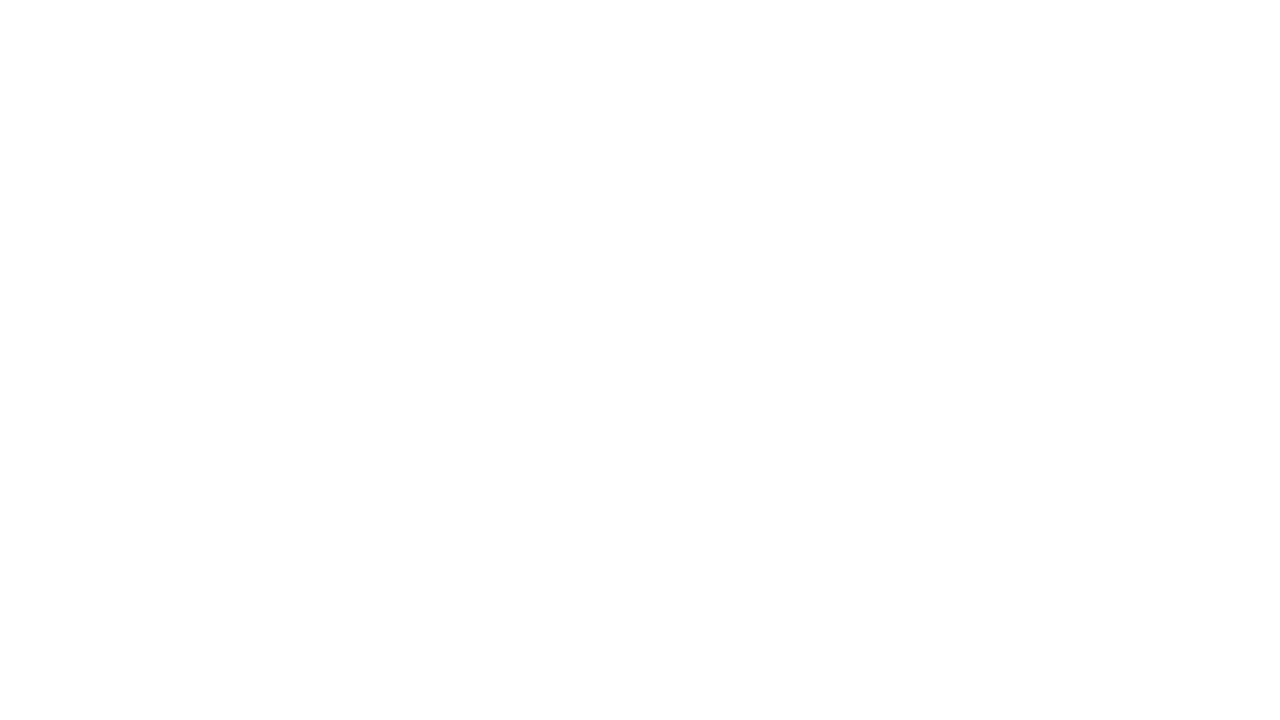

Scrolled to position 2900px to test lazy-loading
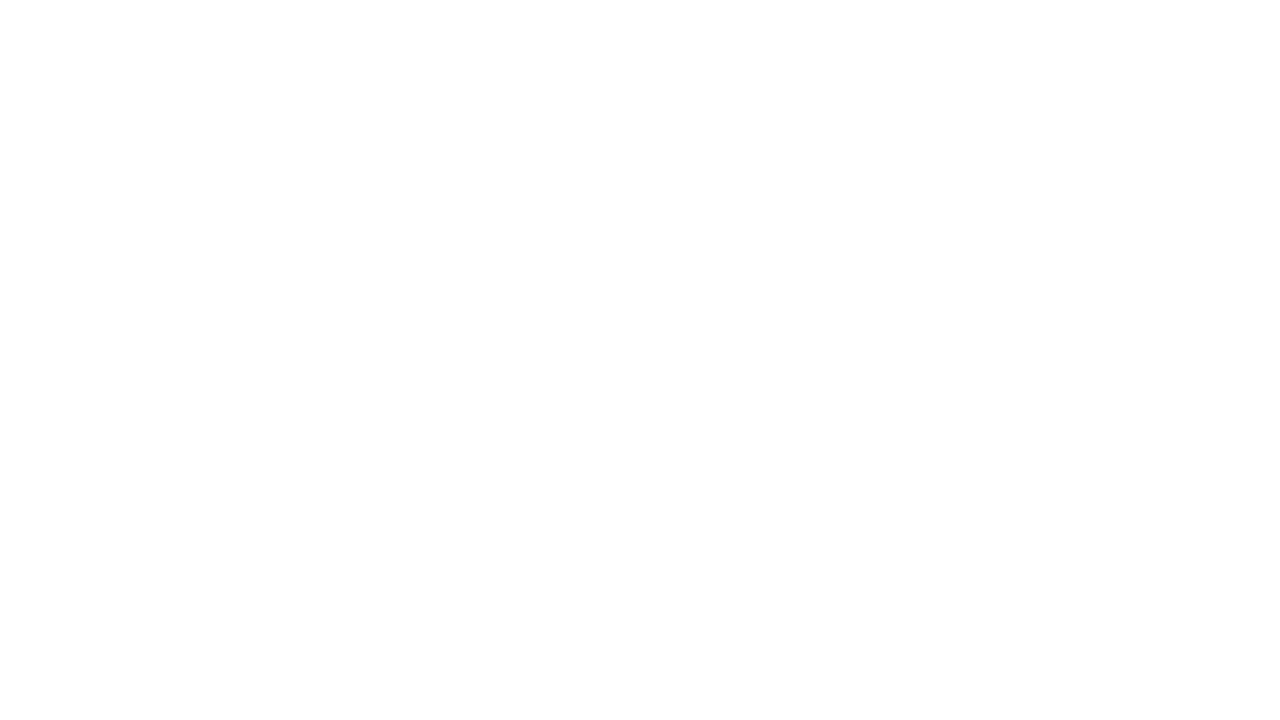

Waited 1000ms for images to lazy-load
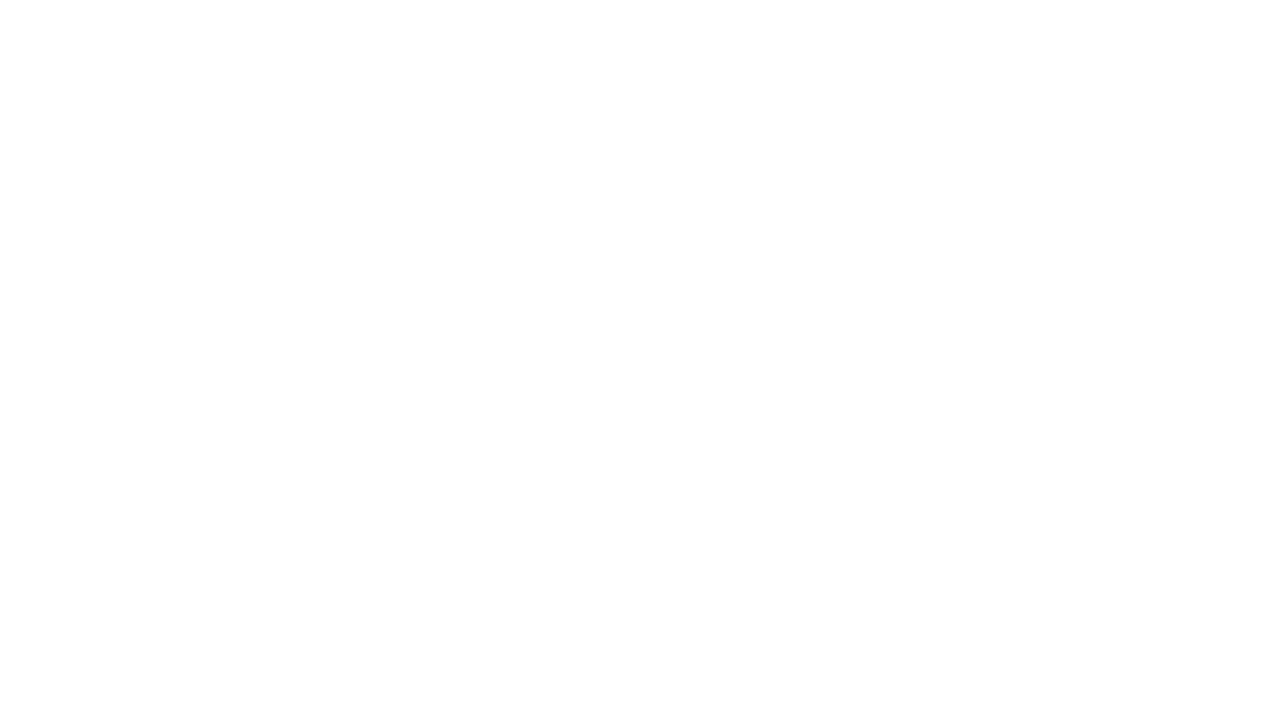

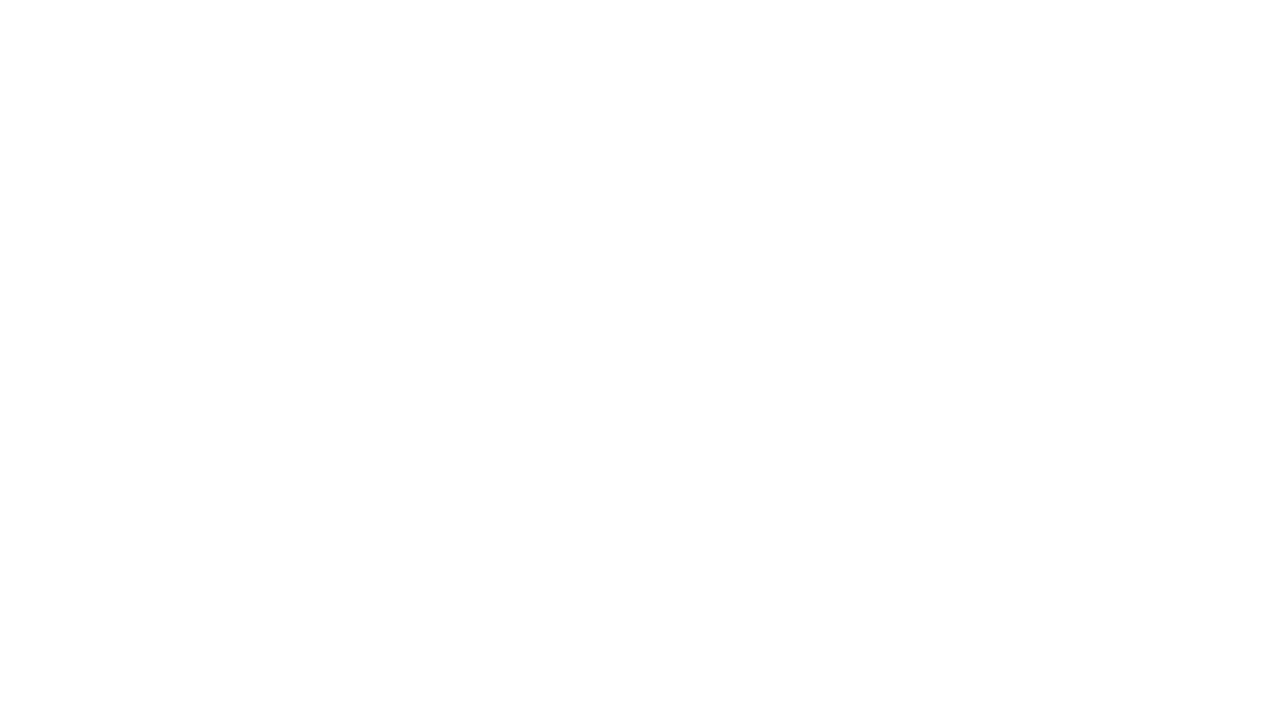